Tests Mailchimp password field validation by entering various password patterns and verifying requirement indicators update correctly

Starting URL: https://login.mailchimp.com/signup/post

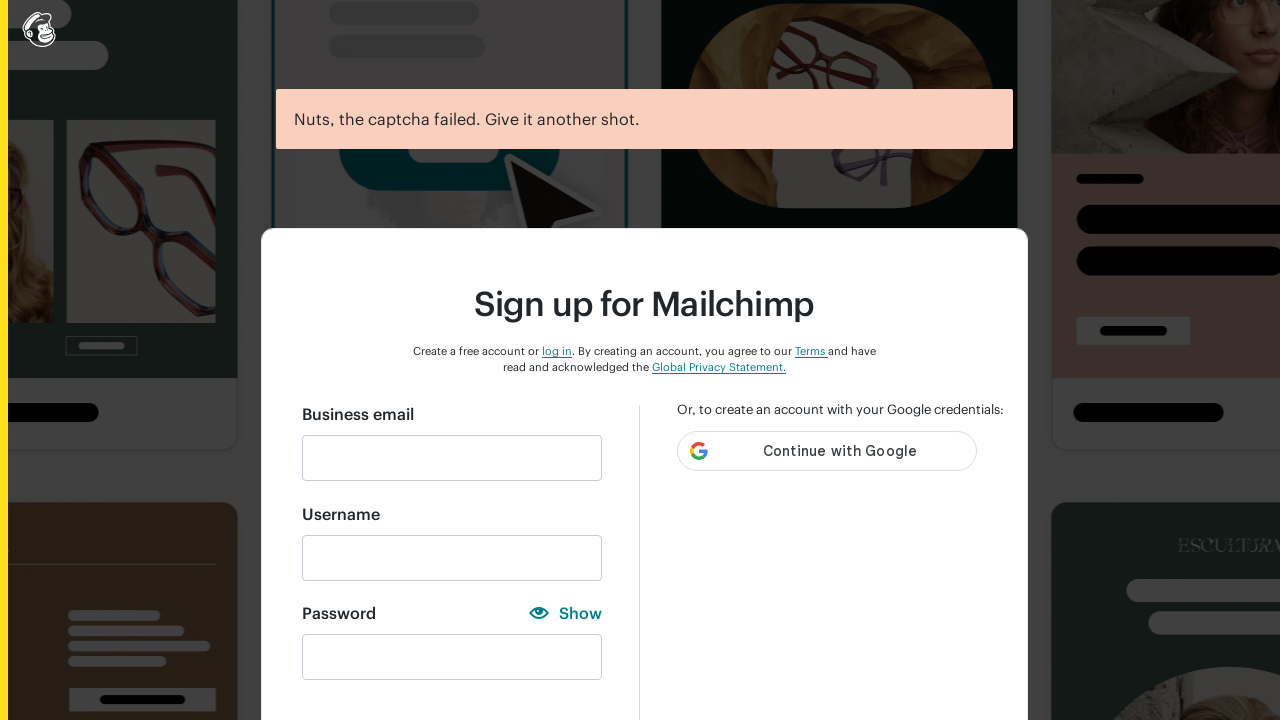

Filled email field with testuser456@gmail.com on input#email
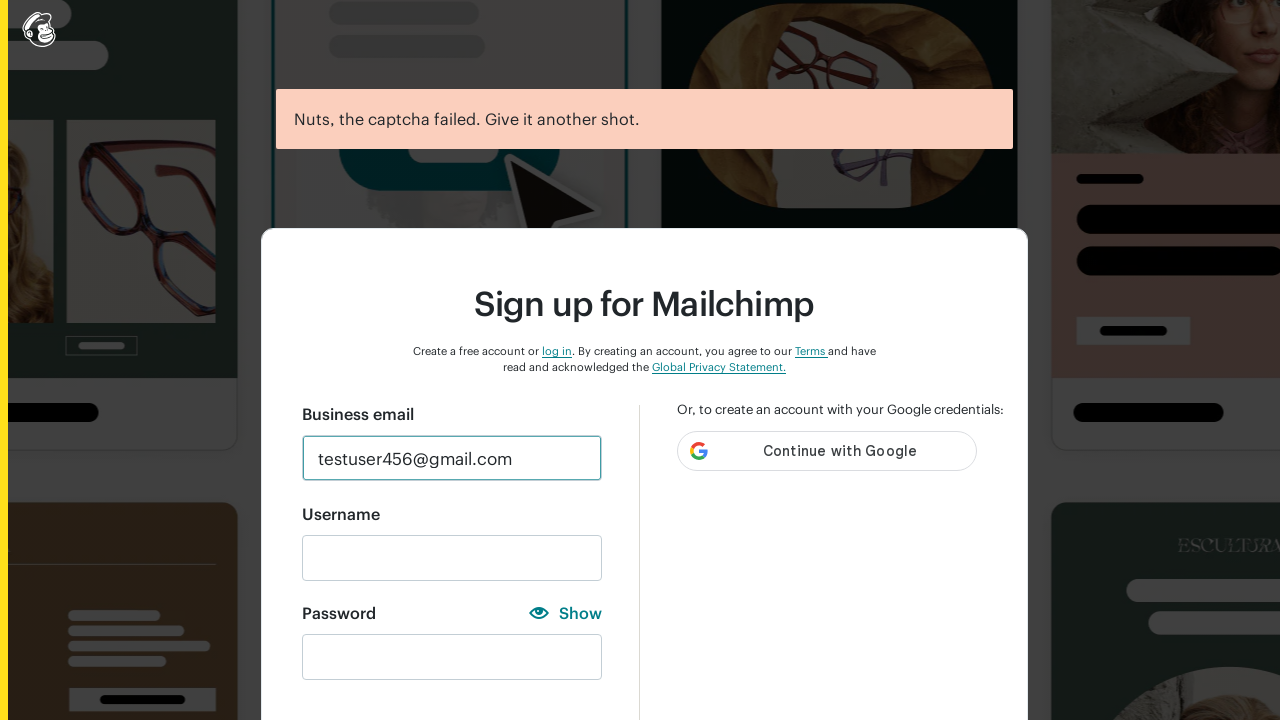

Located password field element
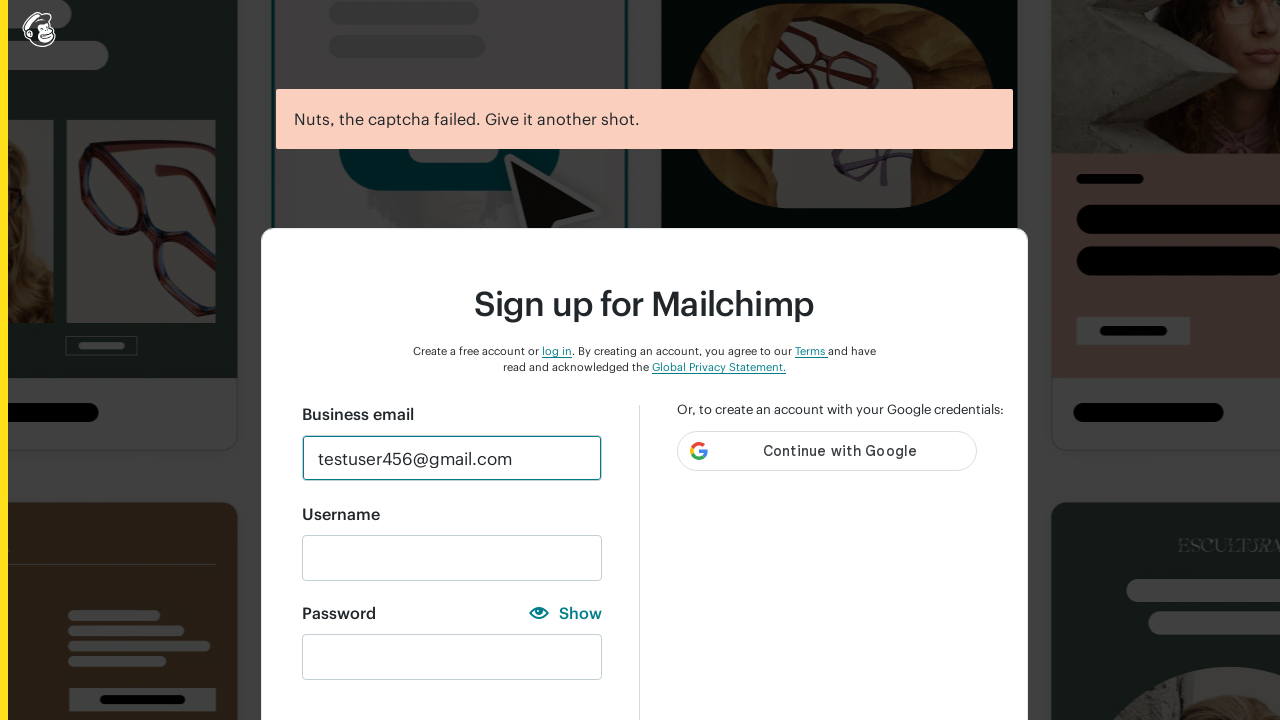

Entered 'aaa' to test lowercase requirement on input#new_password
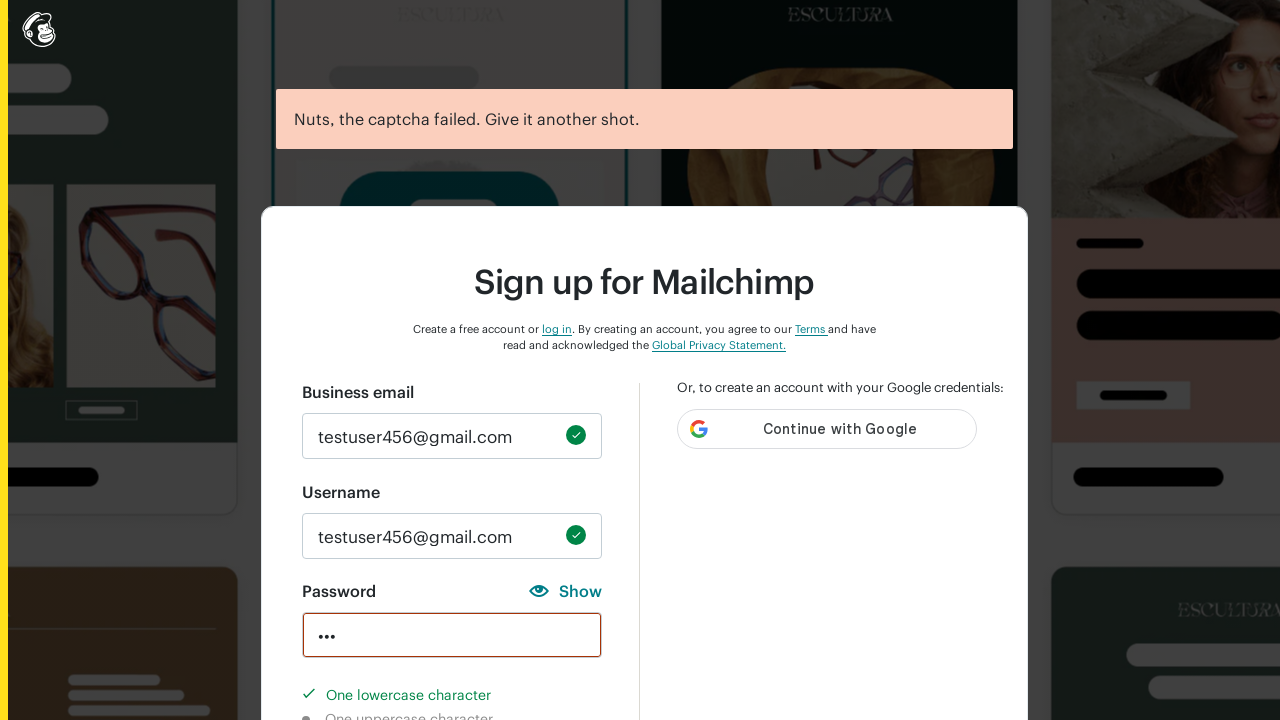

Waited 1000ms for requirement indicators to update
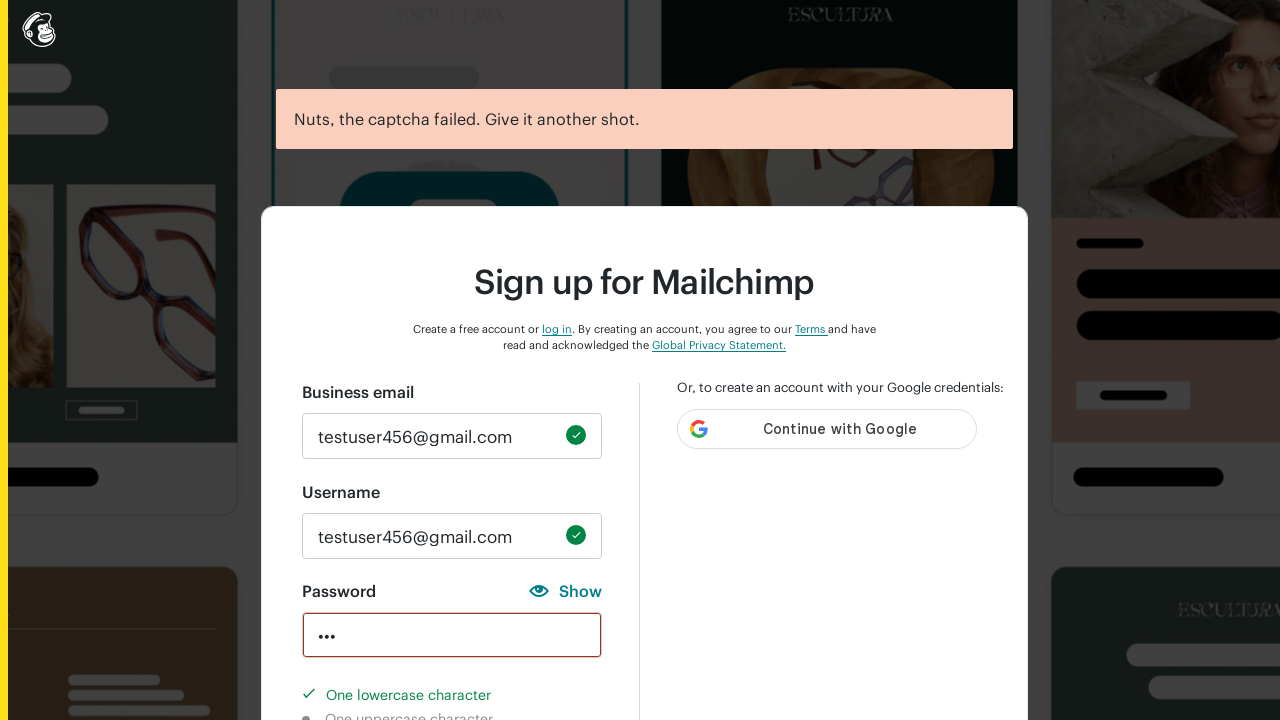

Verified lowercase requirement indicator shows completed
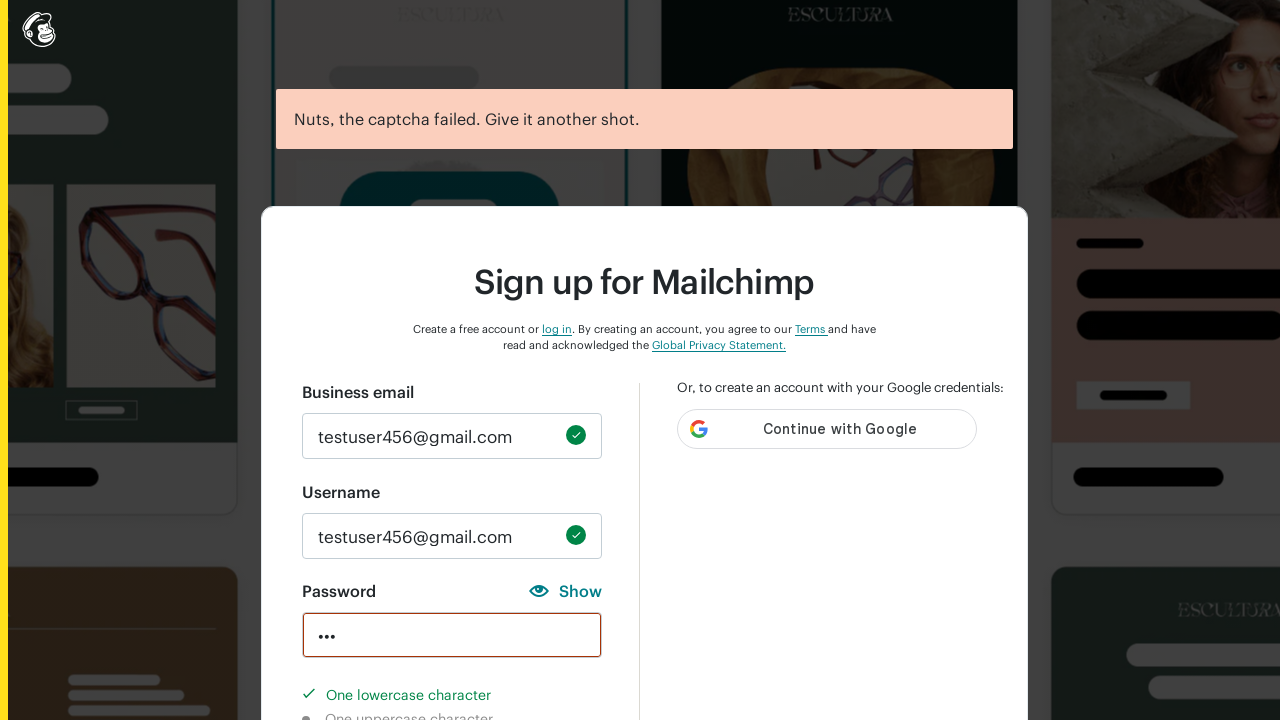

Verified uppercase requirement indicator shows not-completed
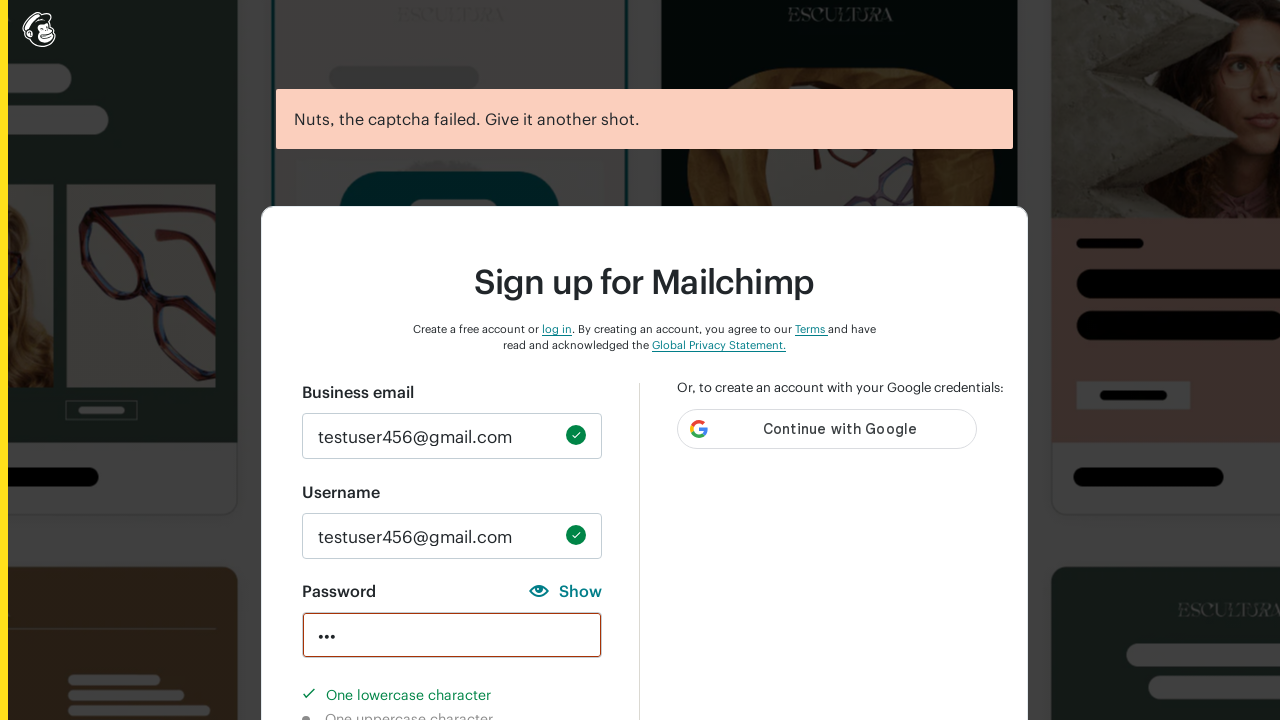

Verified number requirement indicator shows not-completed
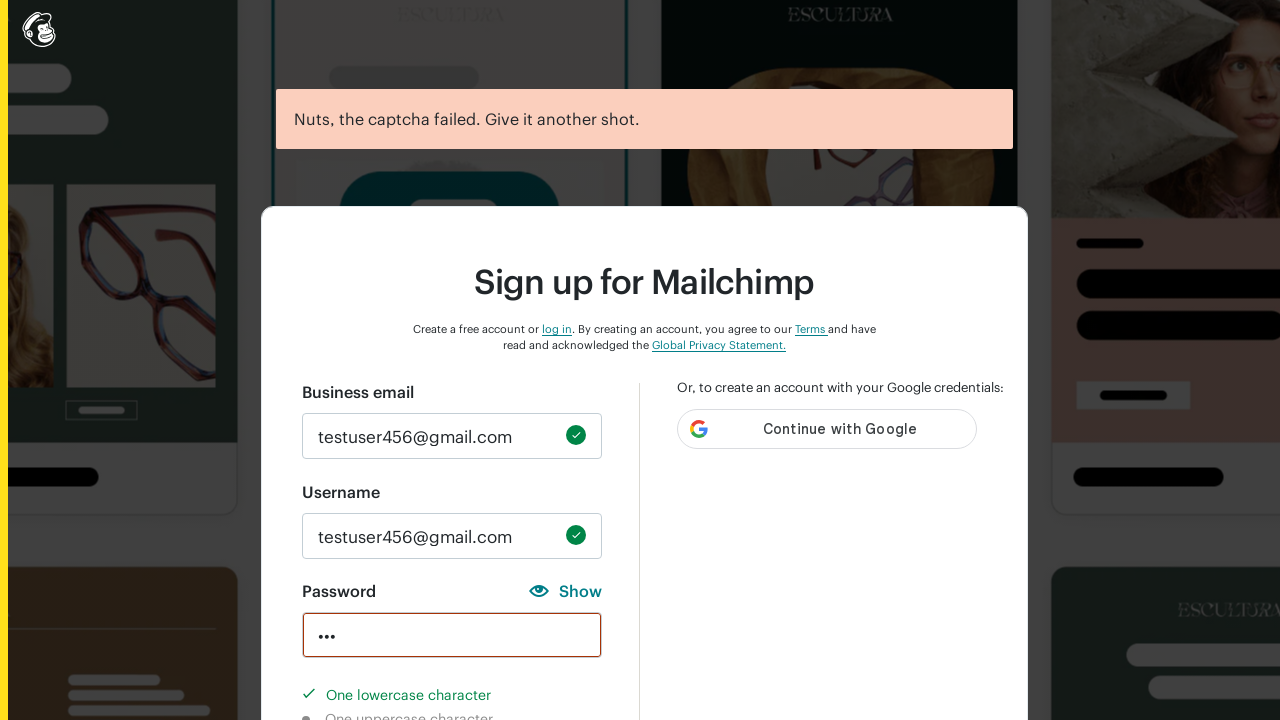

Verified special character requirement indicator shows not-completed
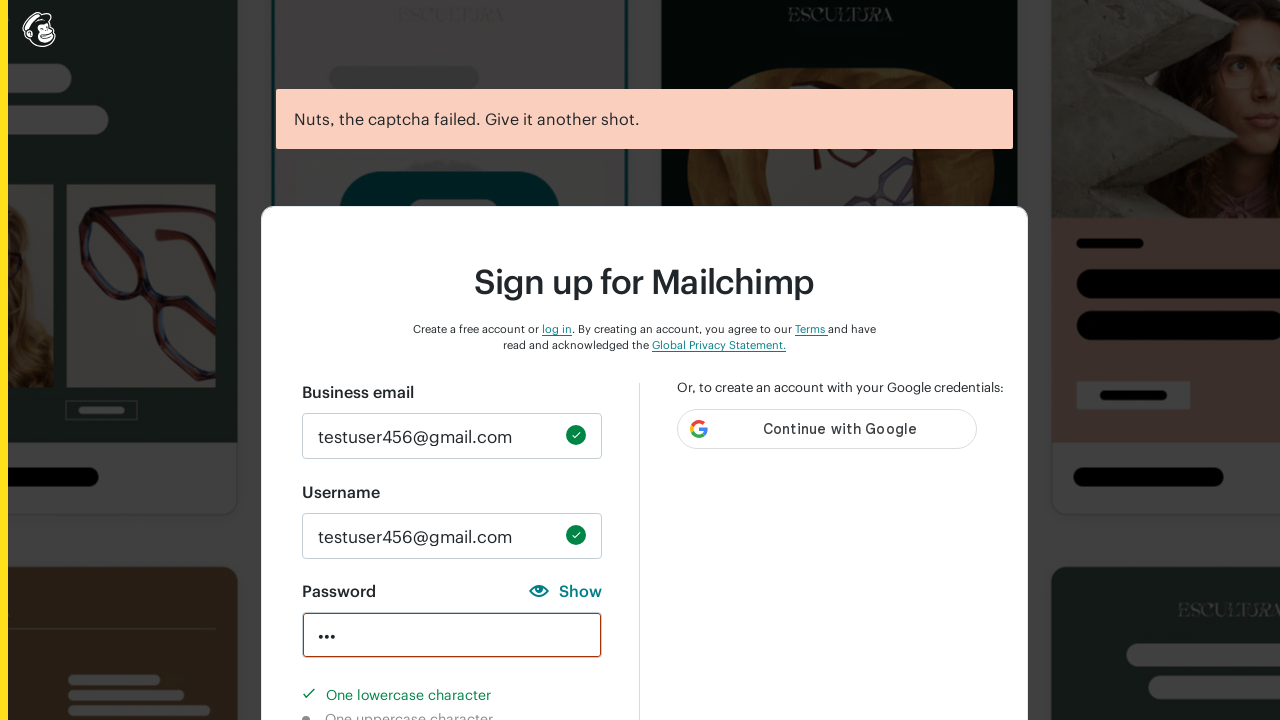

Verified 8-character minimum requirement indicator shows not-completed
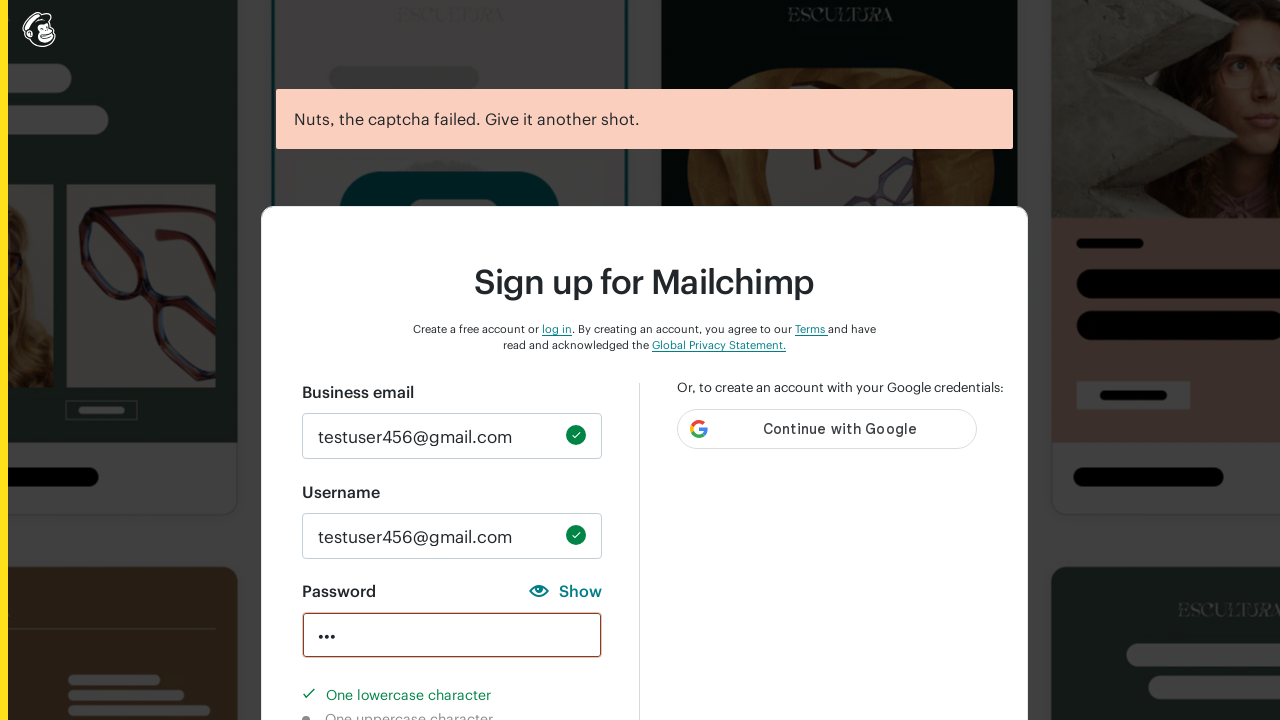

Cleared password field on input#new_password
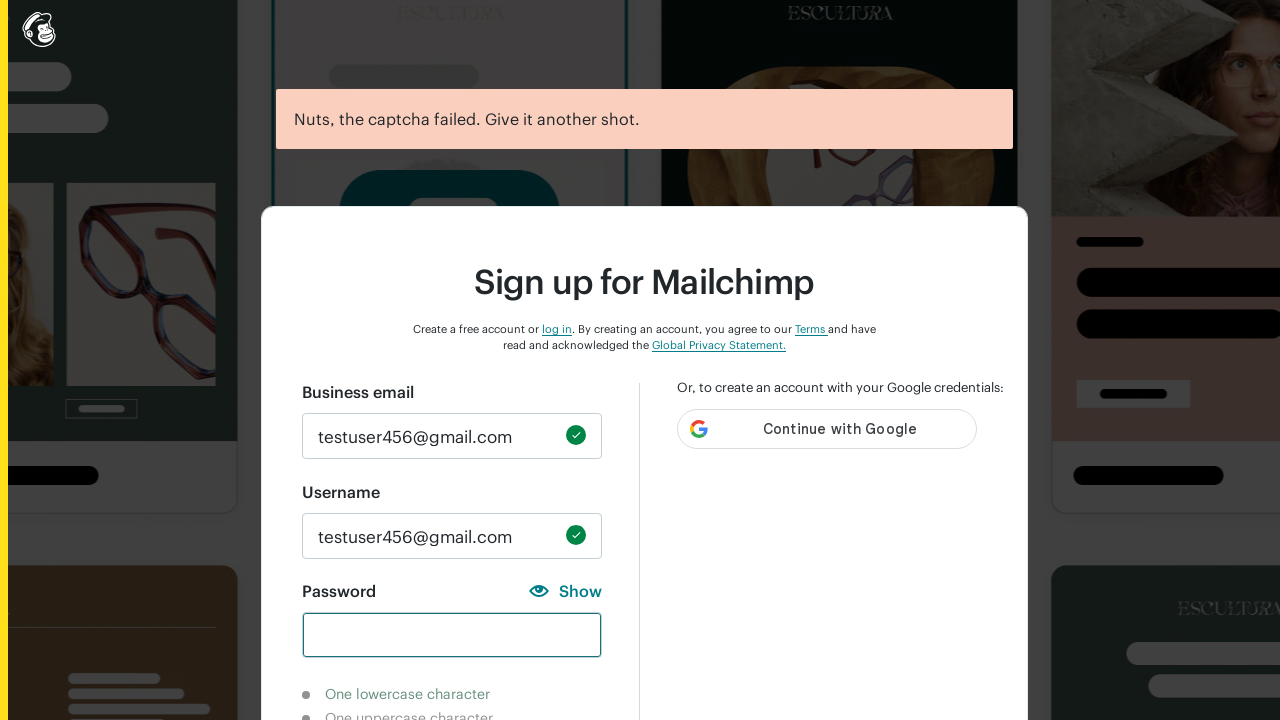

Entered 'AAA' to test uppercase requirement on input#new_password
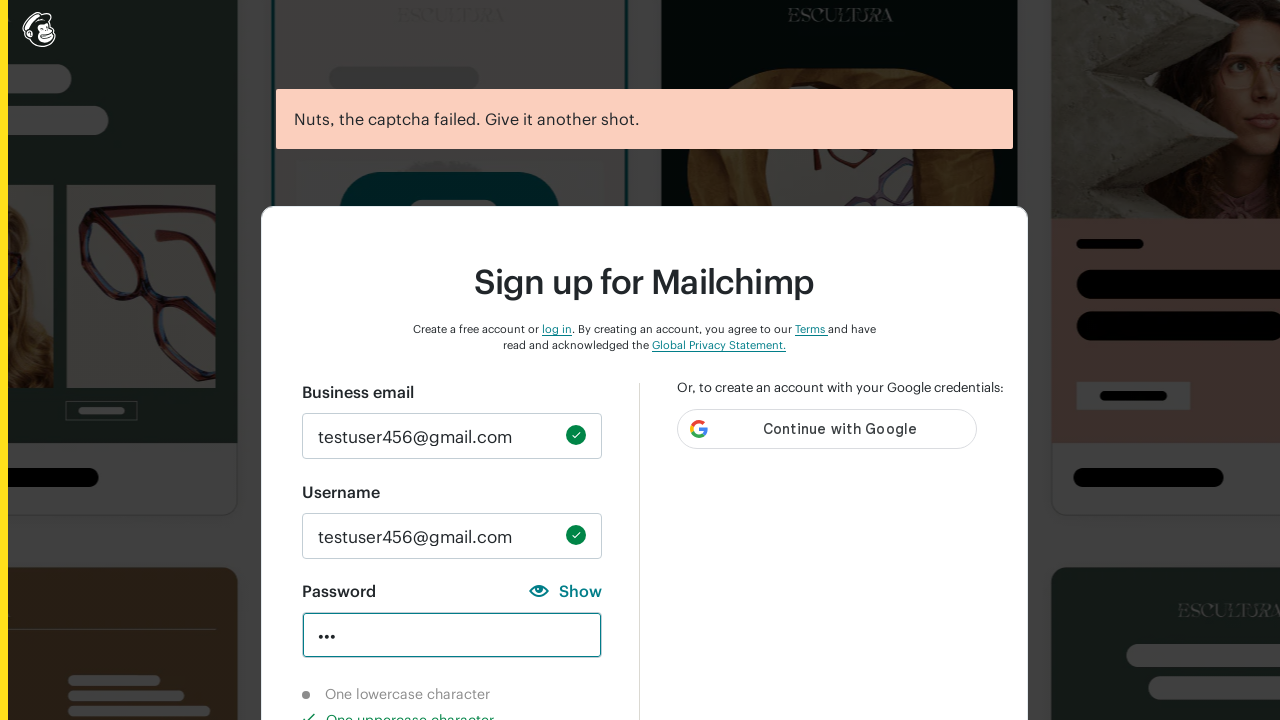

Verified lowercase requirement indicator shows not-completed
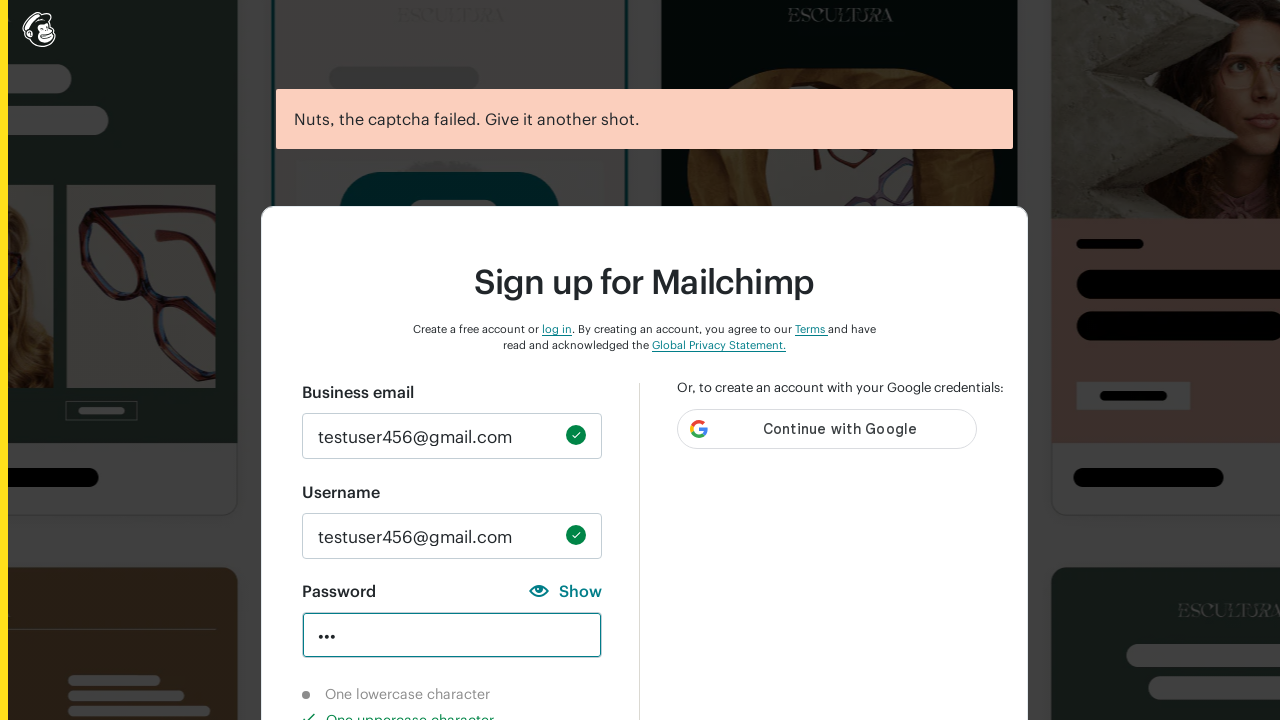

Verified uppercase requirement indicator shows completed
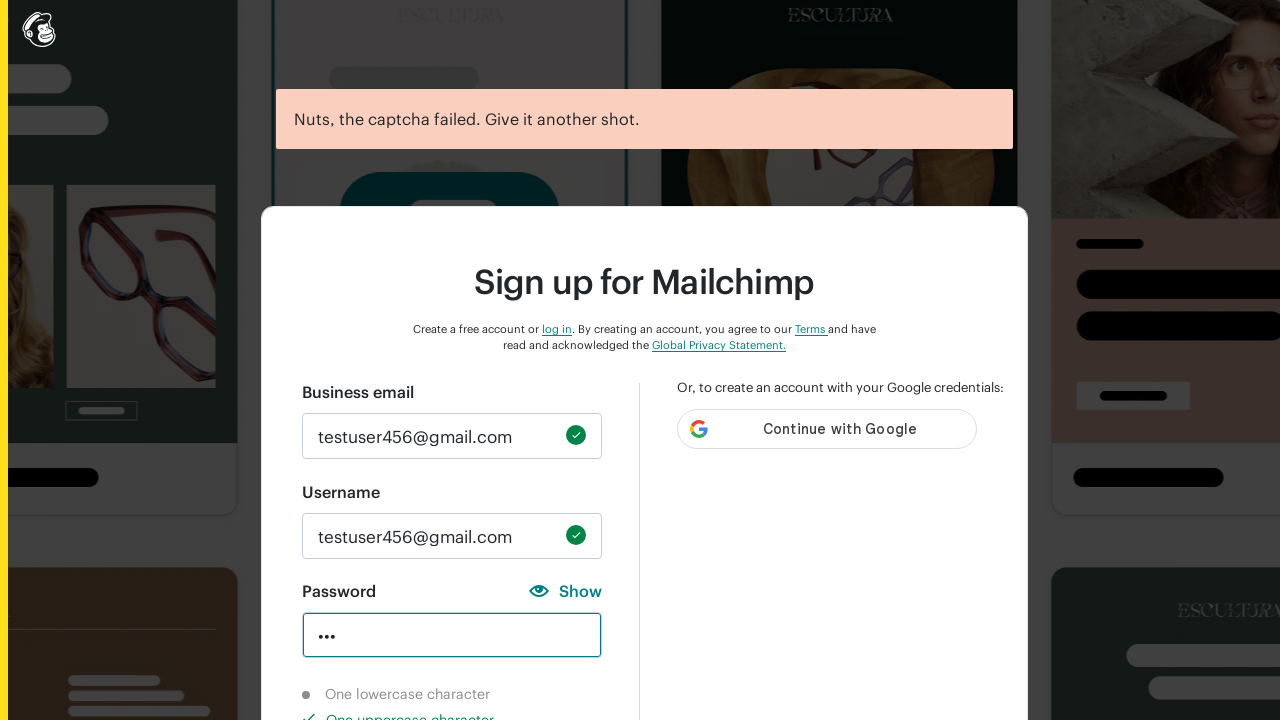

Verified number requirement indicator shows not-completed
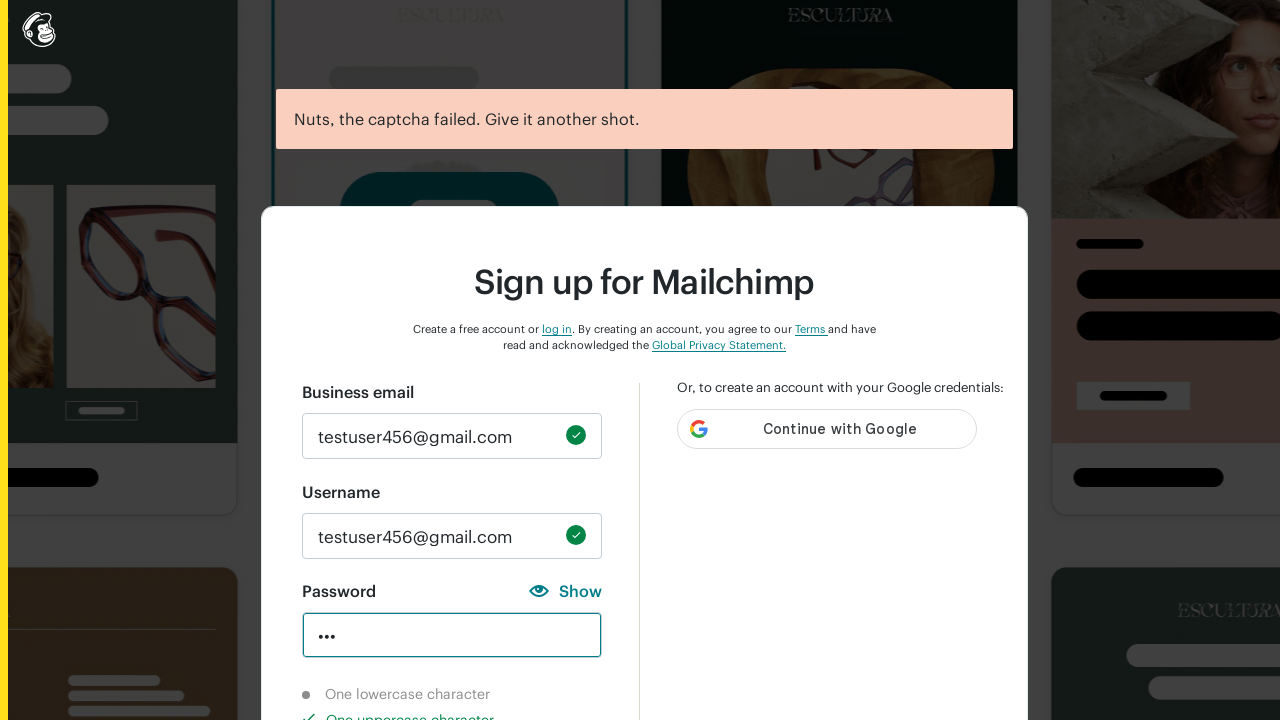

Verified special character requirement indicator shows not-completed
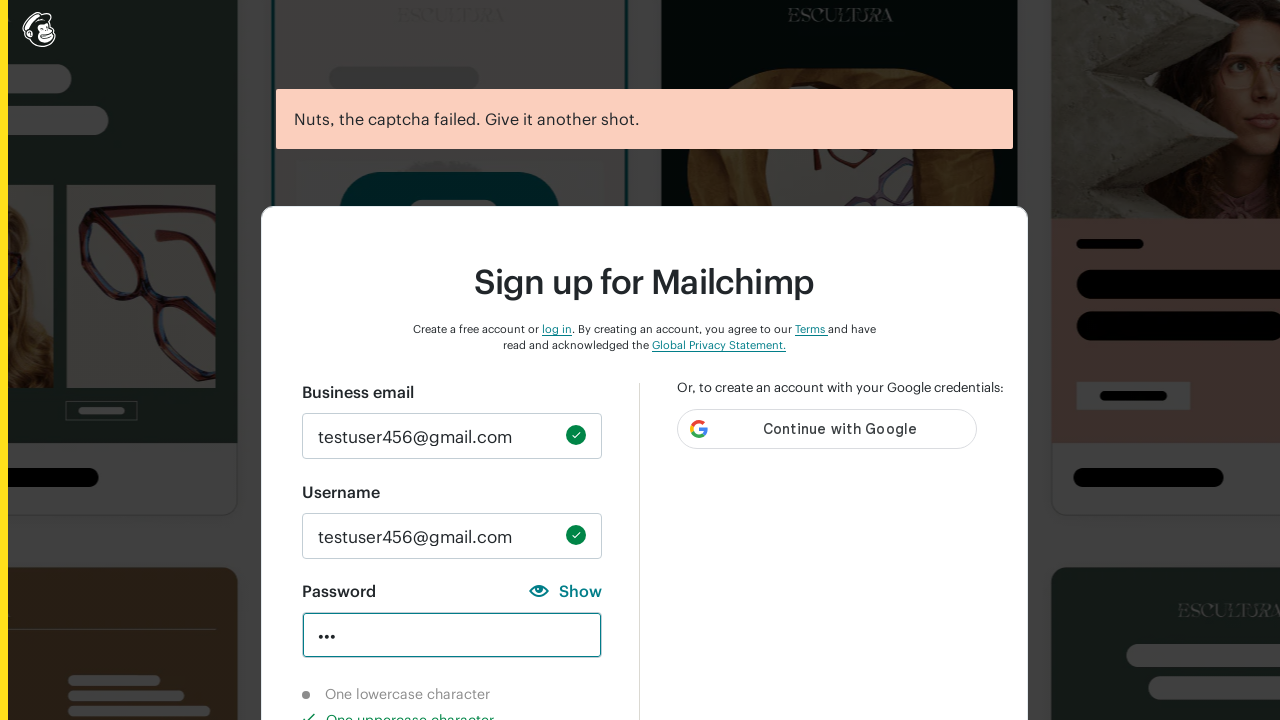

Verified 8-character minimum requirement indicator shows not-completed
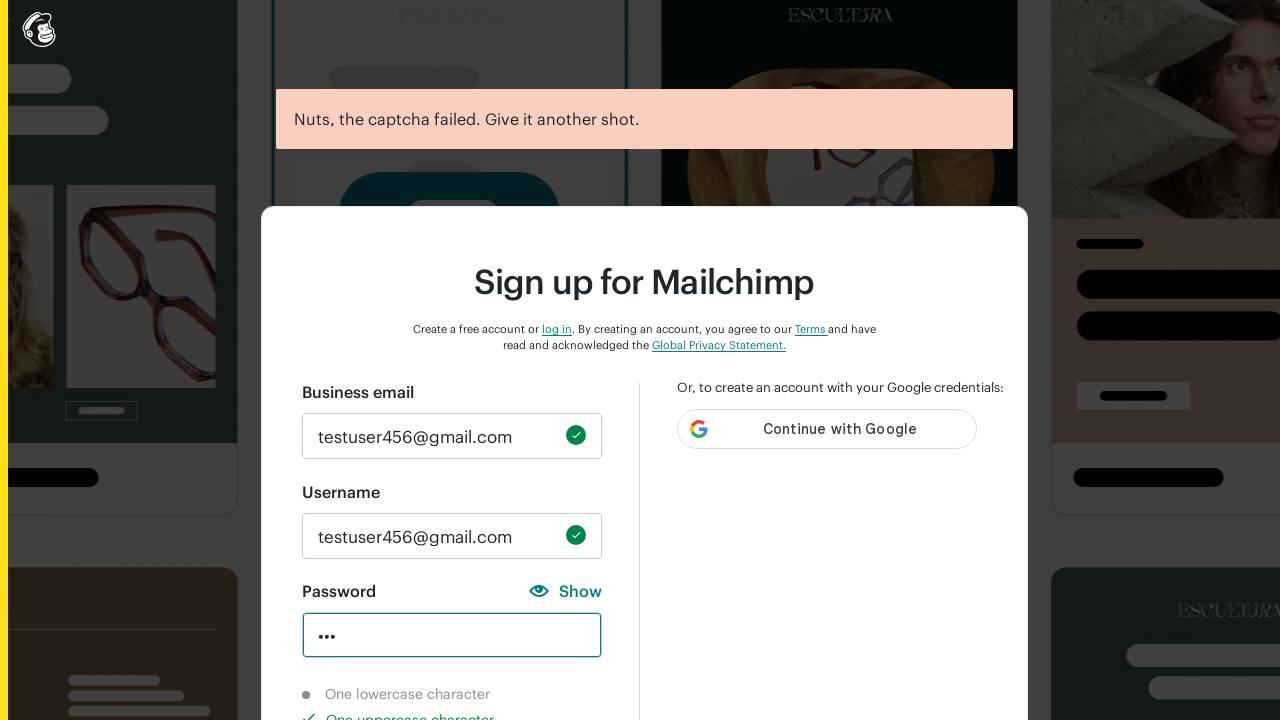

Cleared password field on input#new_password
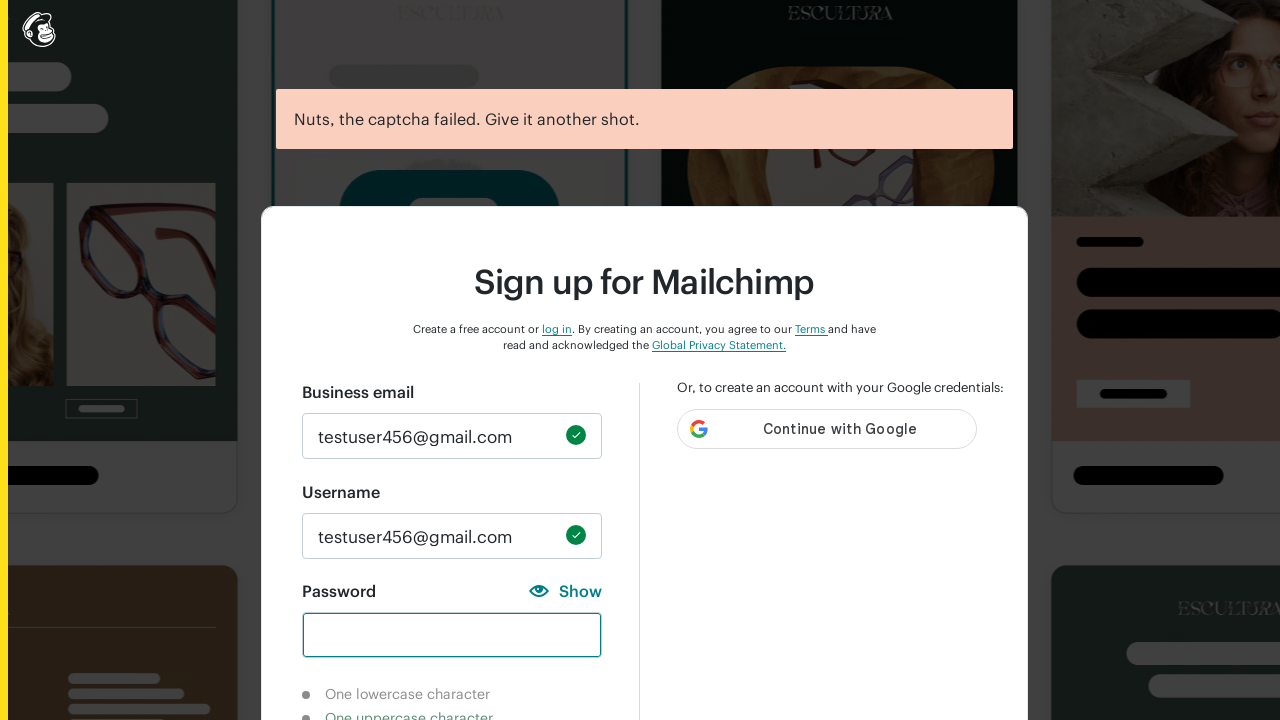

Entered '123' to test number requirement on input#new_password
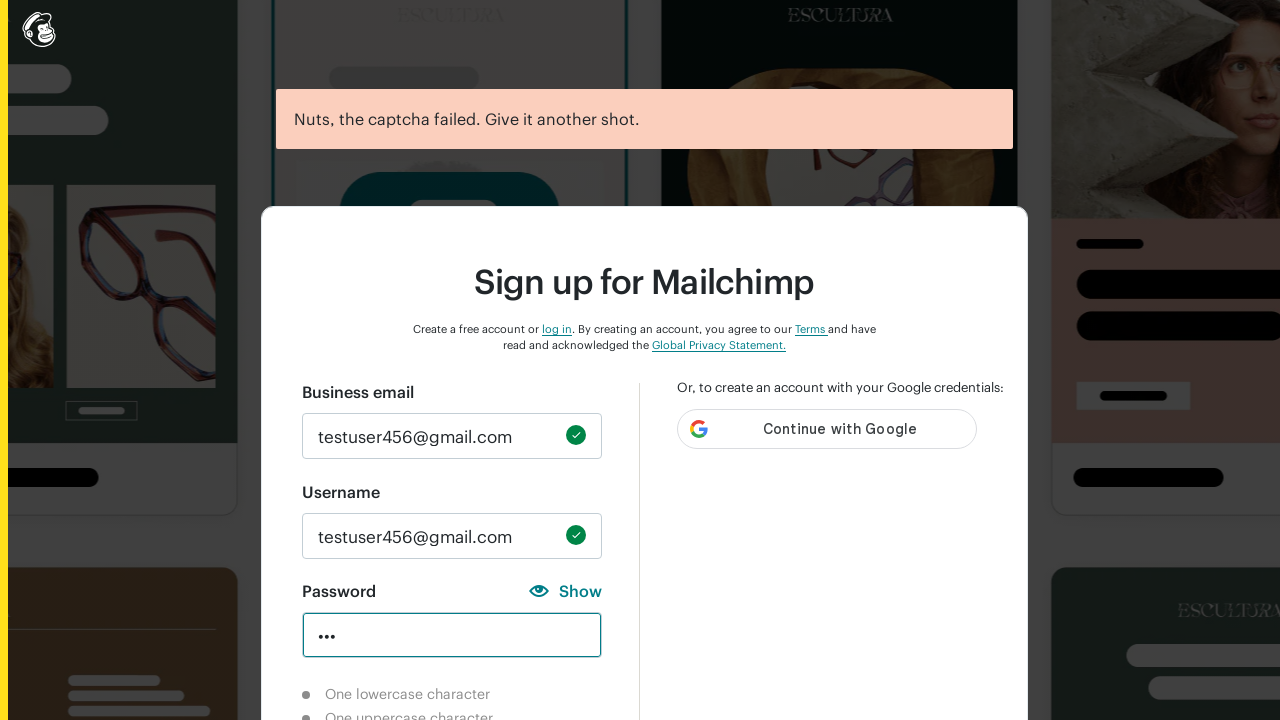

Verified lowercase requirement indicator shows not-completed
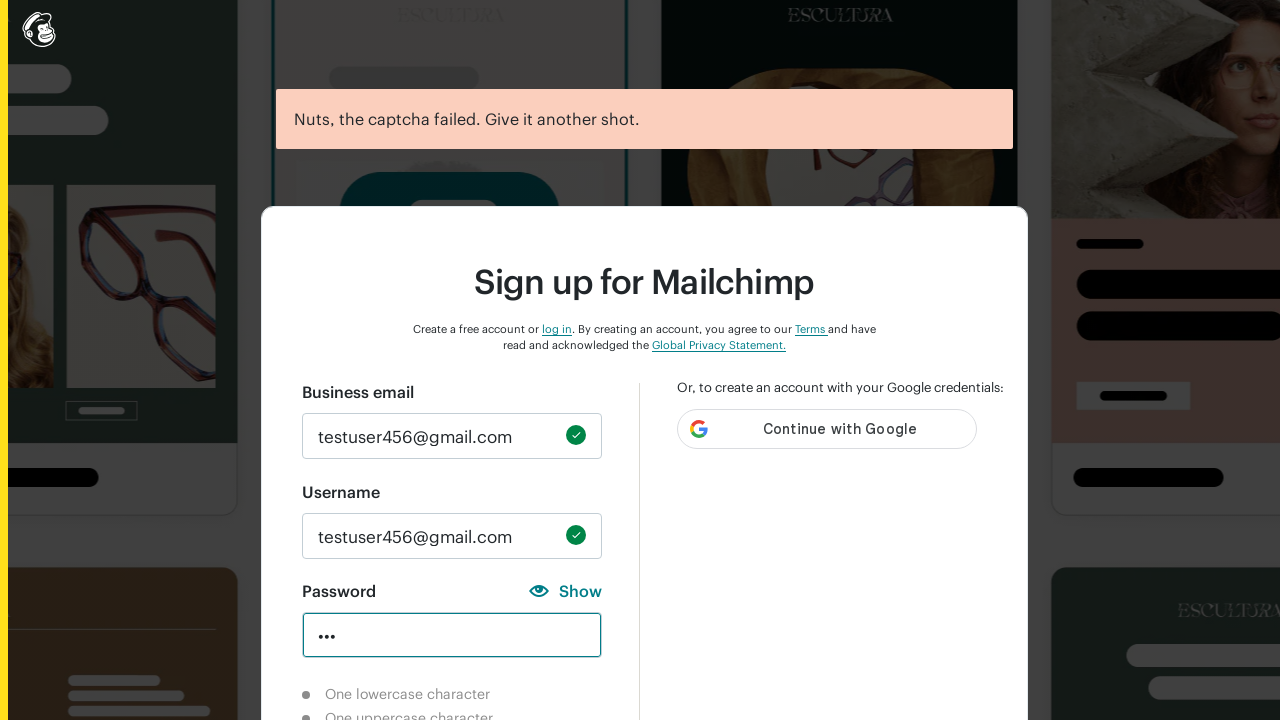

Verified uppercase requirement indicator shows not-completed
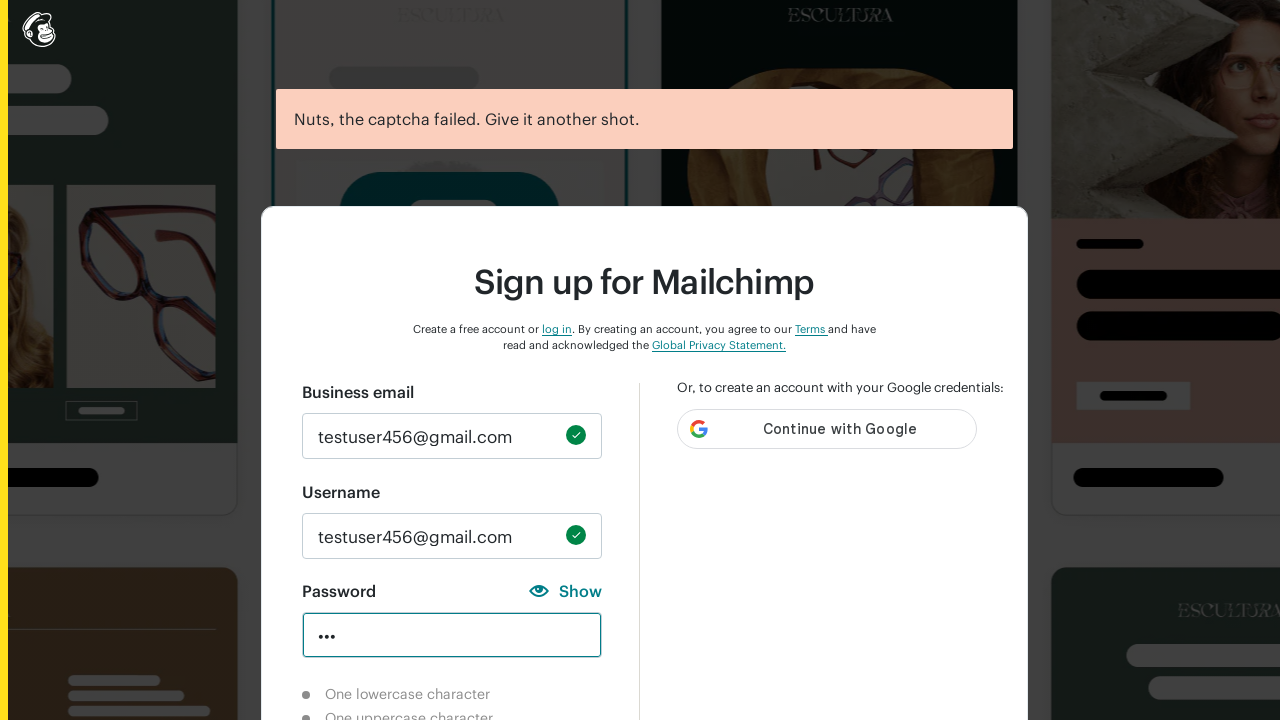

Verified number requirement indicator shows completed
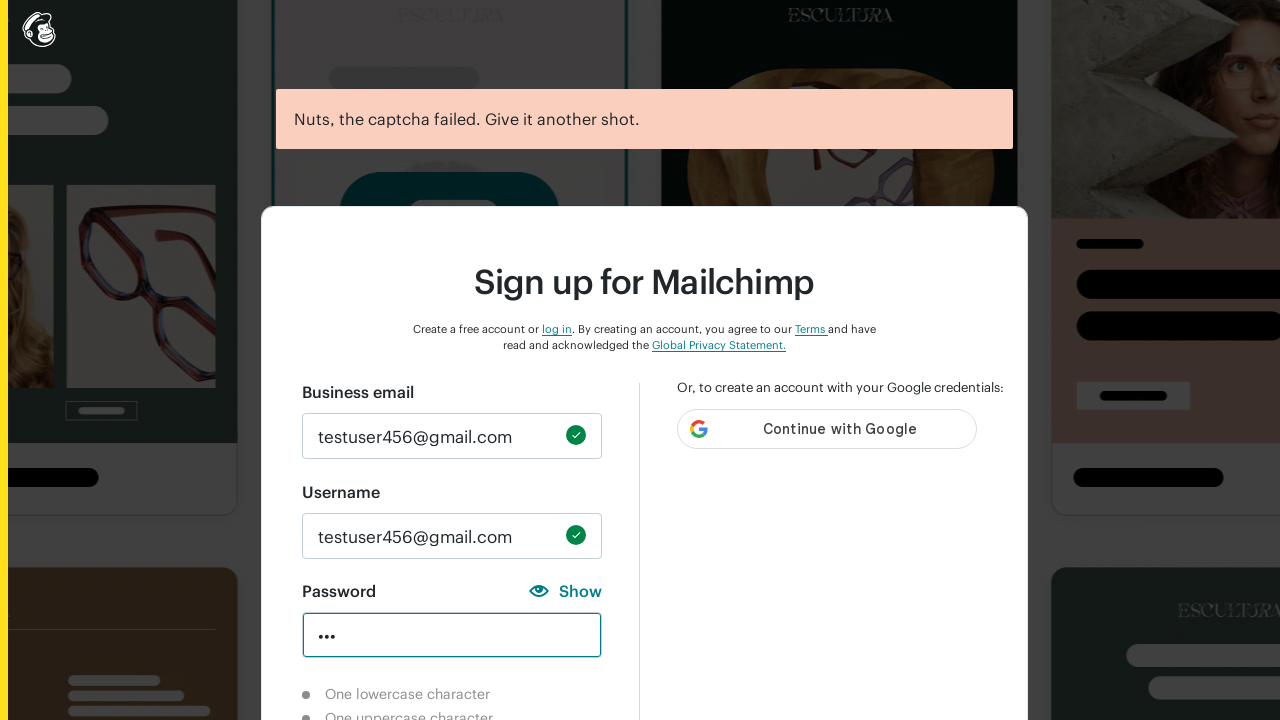

Verified special character requirement indicator shows not-completed
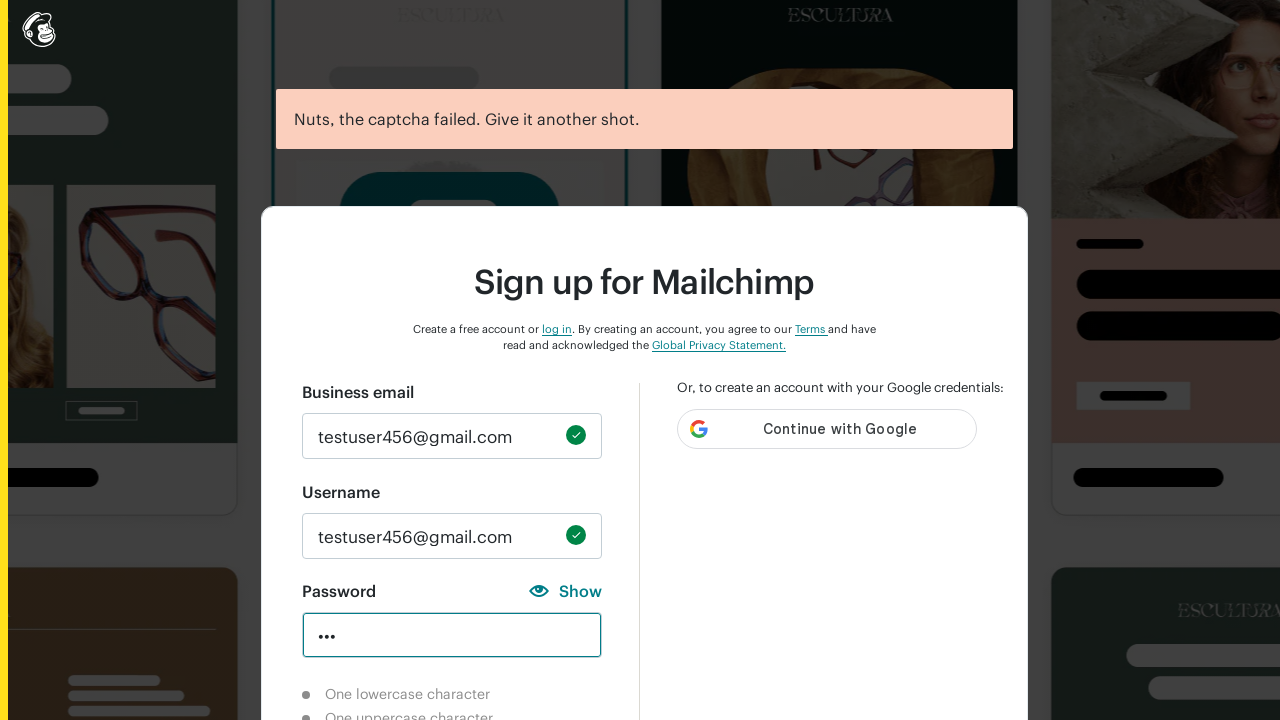

Verified 8-character minimum requirement indicator shows not-completed
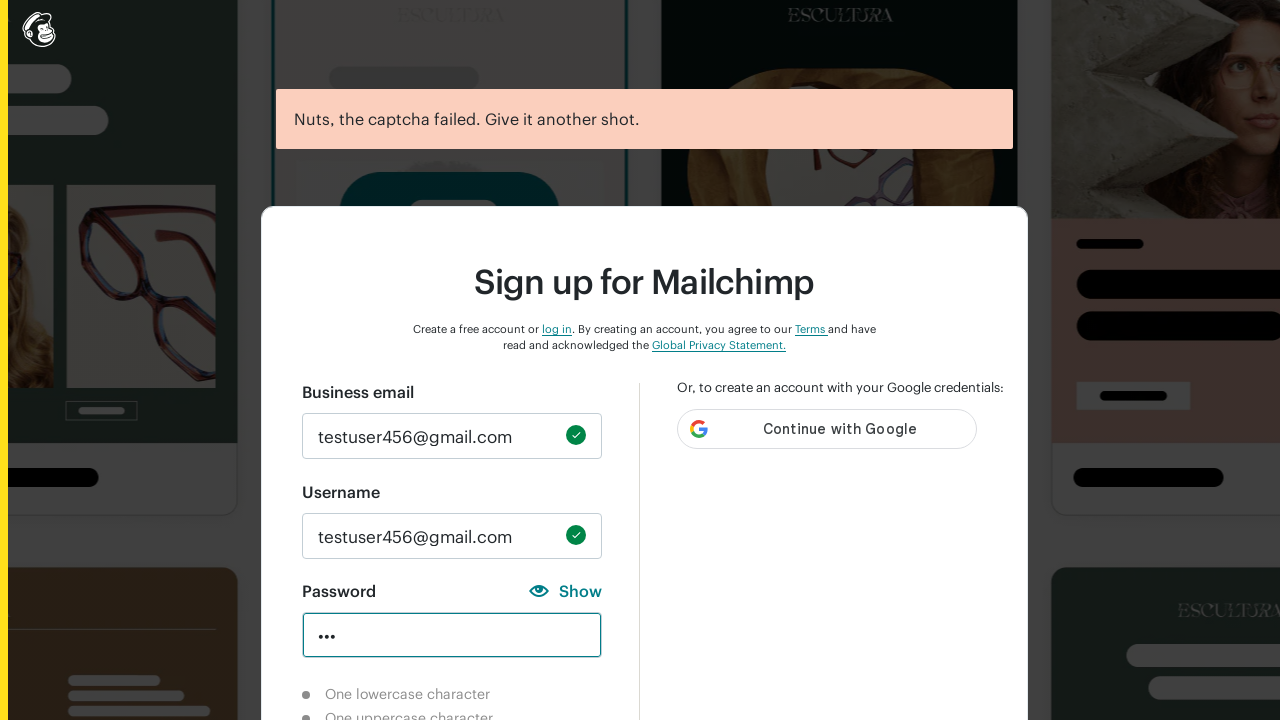

Cleared password field on input#new_password
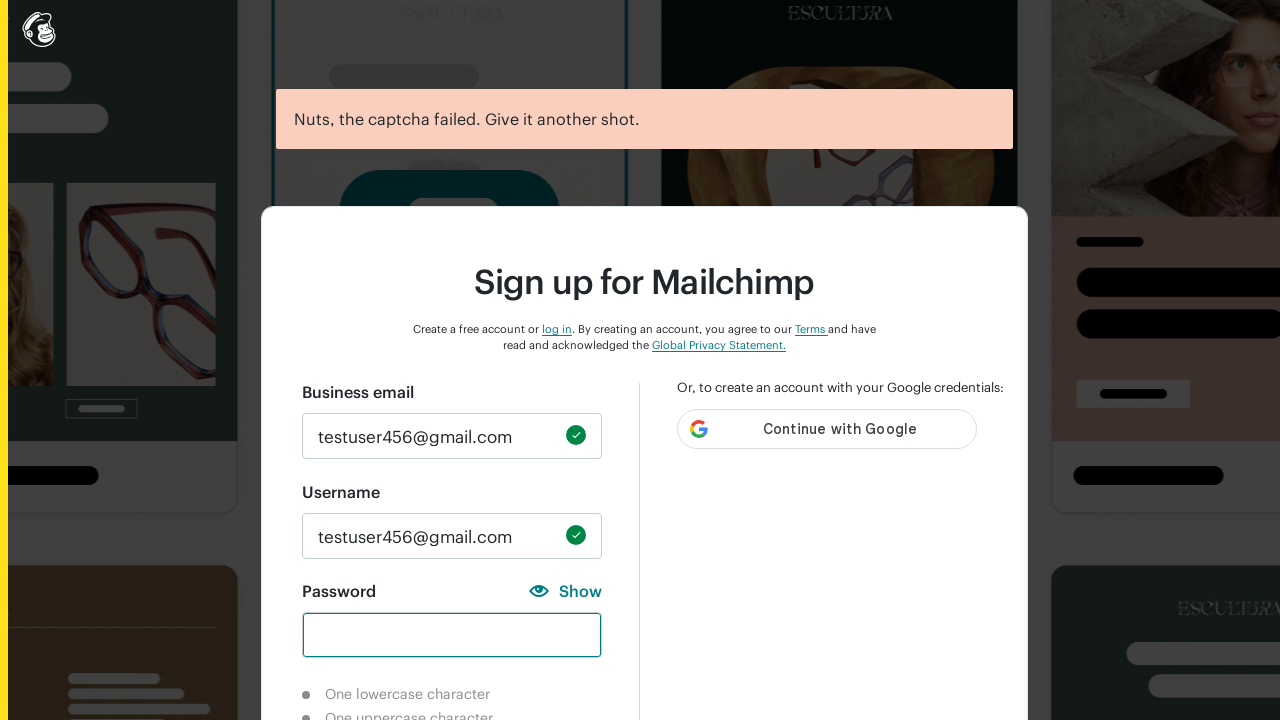

Entered '!@#$%^' to test special character requirement on input#new_password
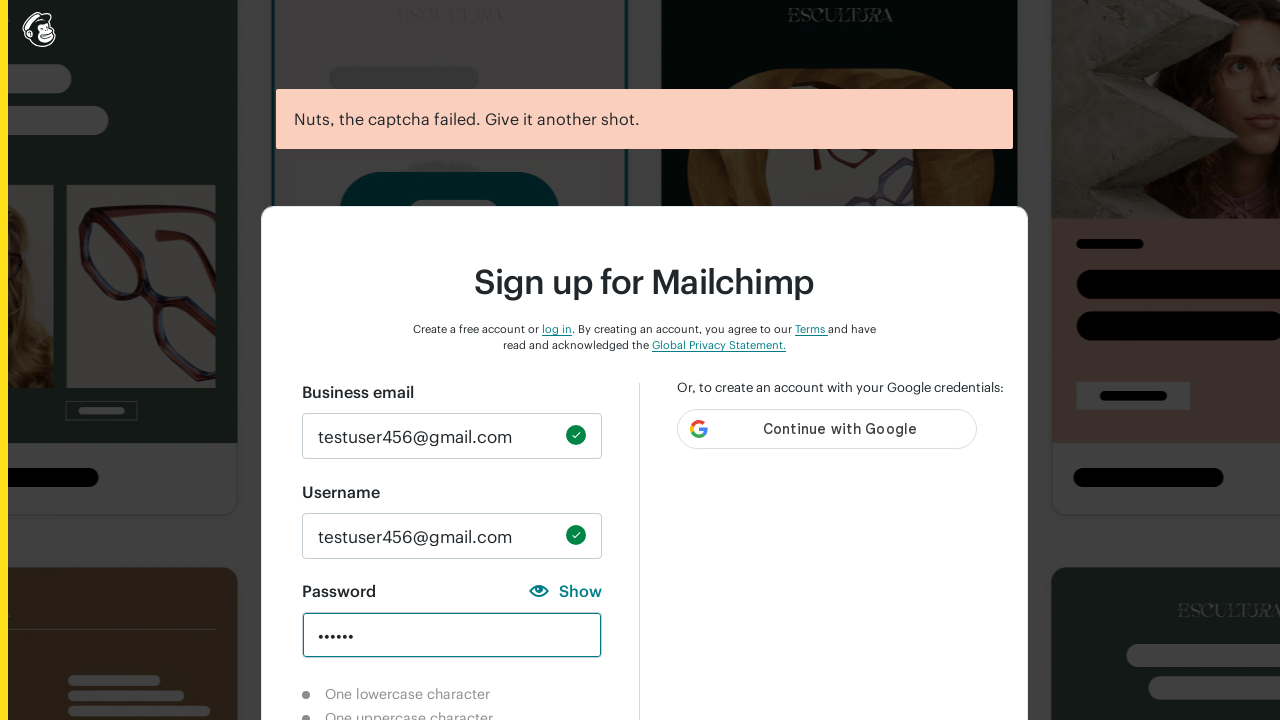

Verified lowercase requirement indicator shows not-completed
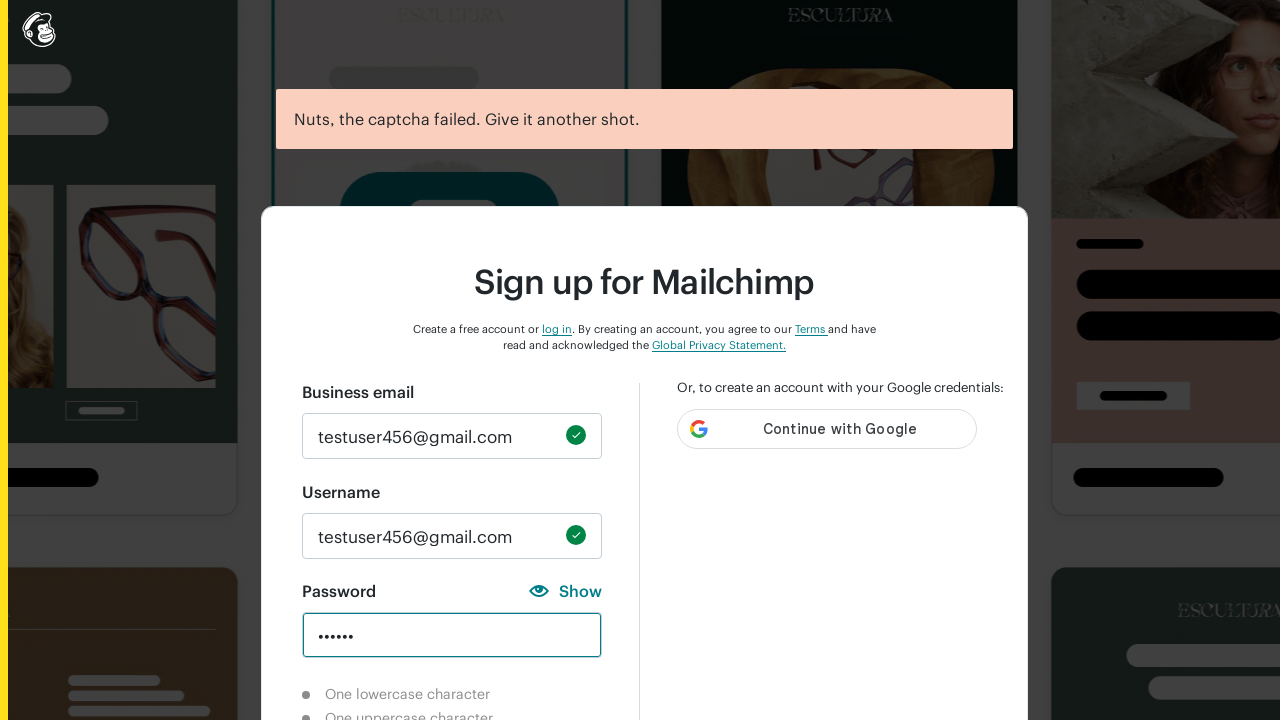

Verified uppercase requirement indicator shows not-completed
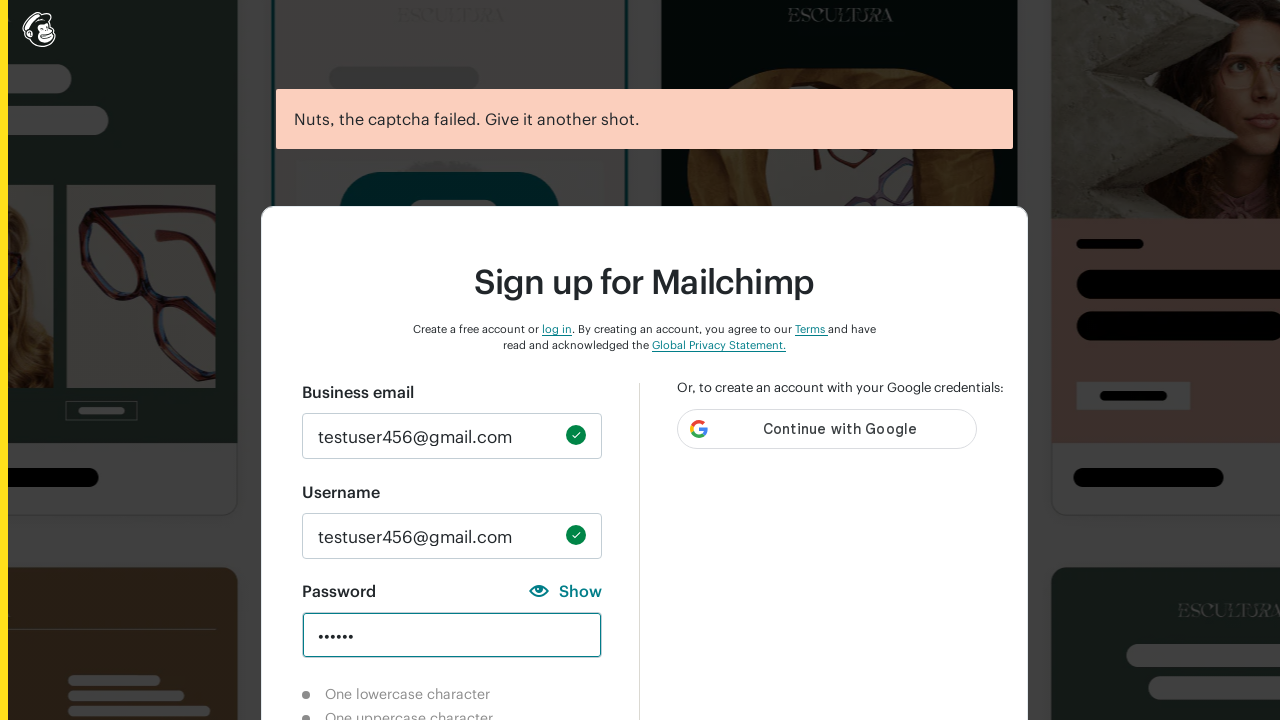

Verified number requirement indicator shows not-completed
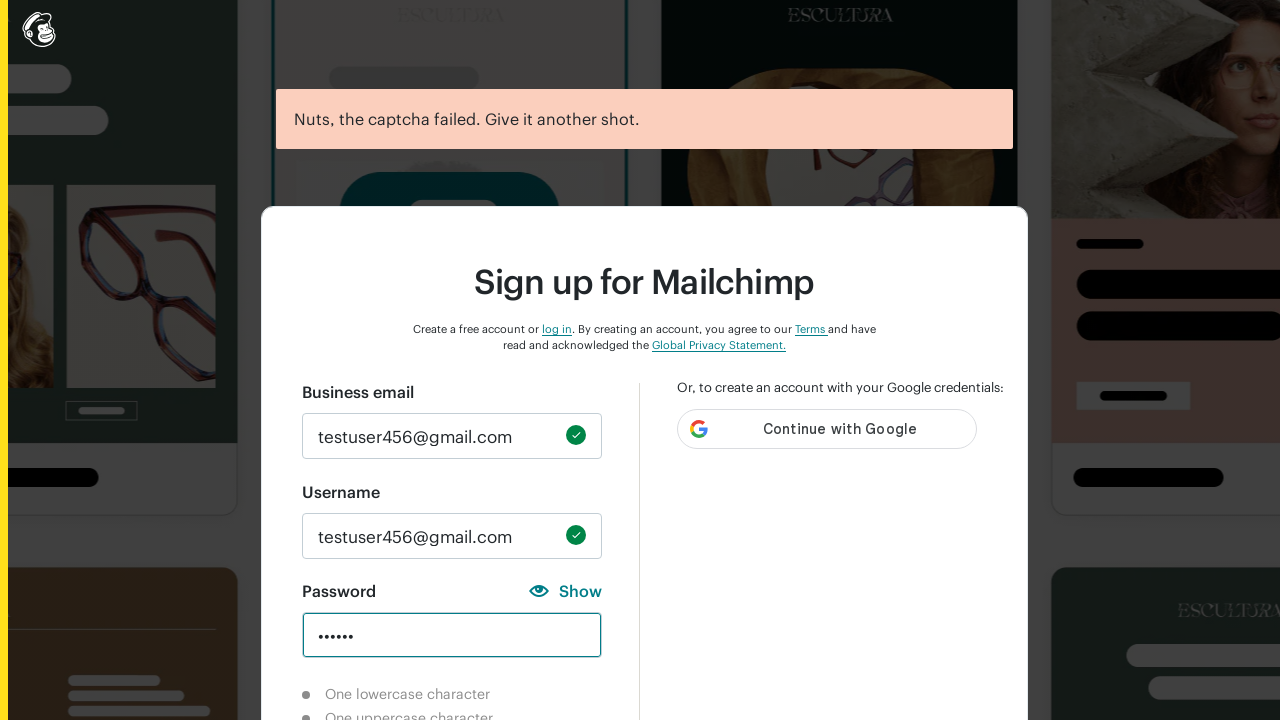

Verified special character requirement indicator shows completed
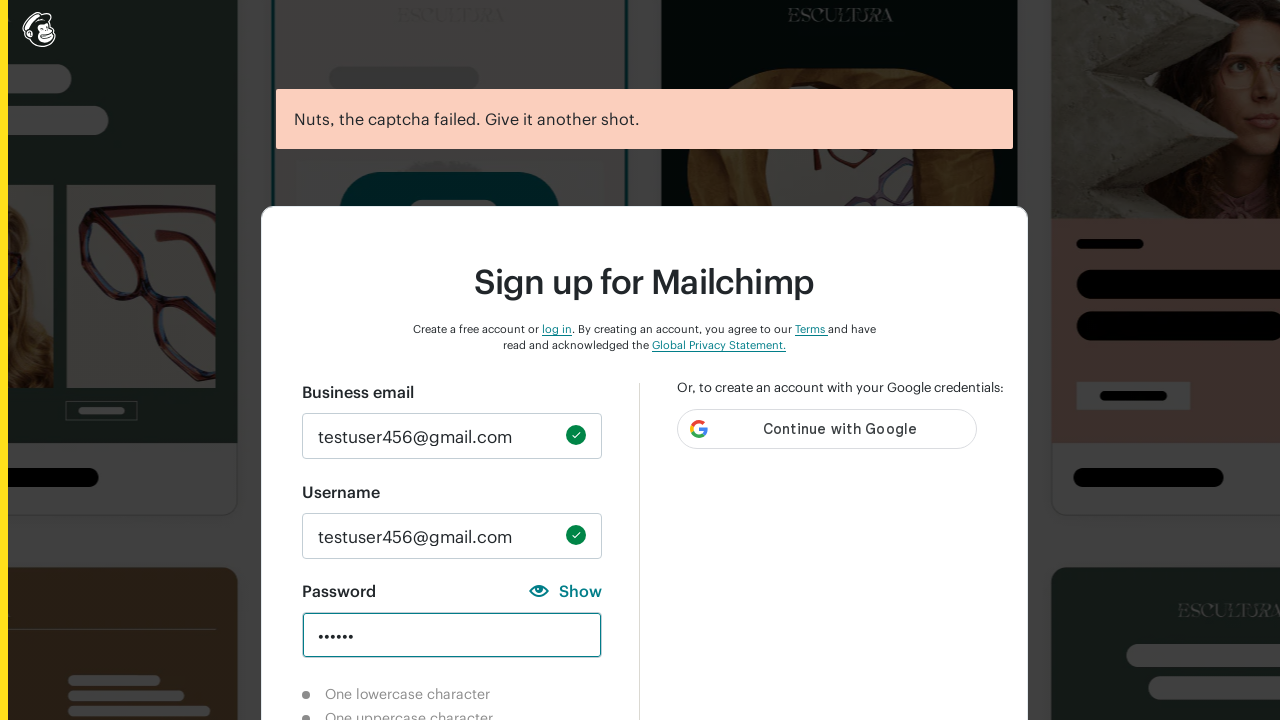

Verified 8-character minimum requirement indicator shows not-completed
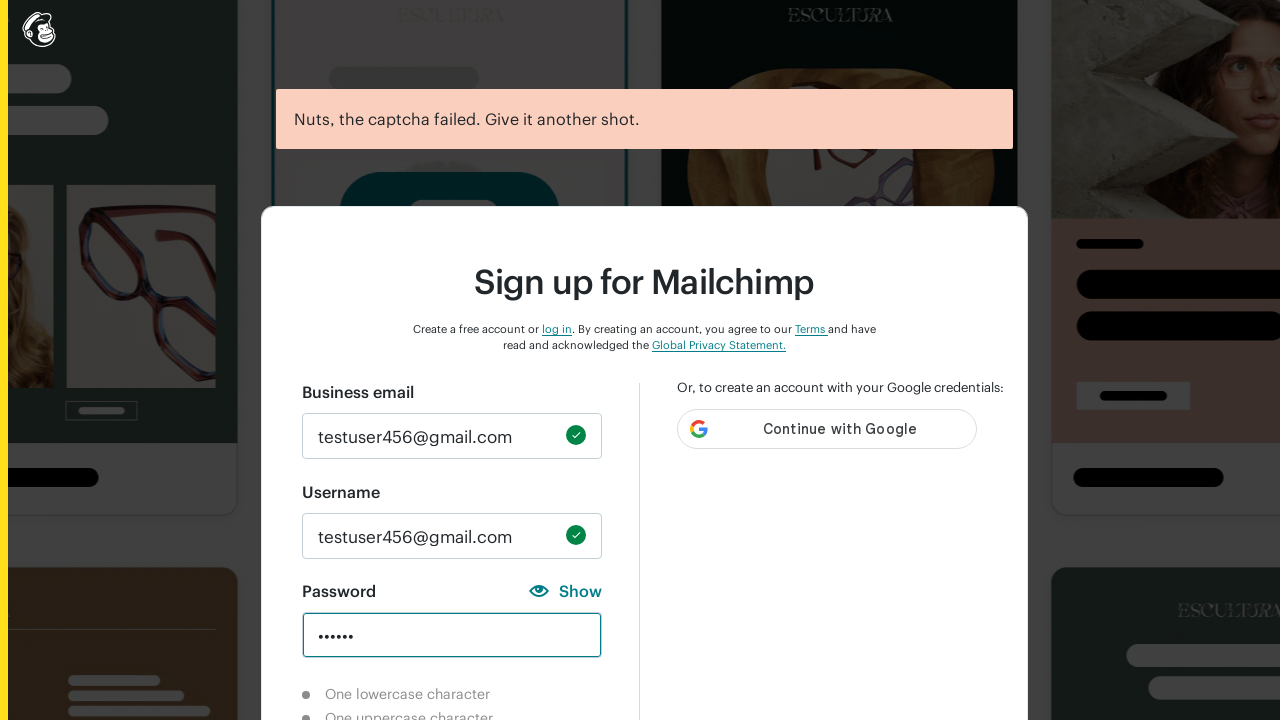

Cleared password field on input#new_password
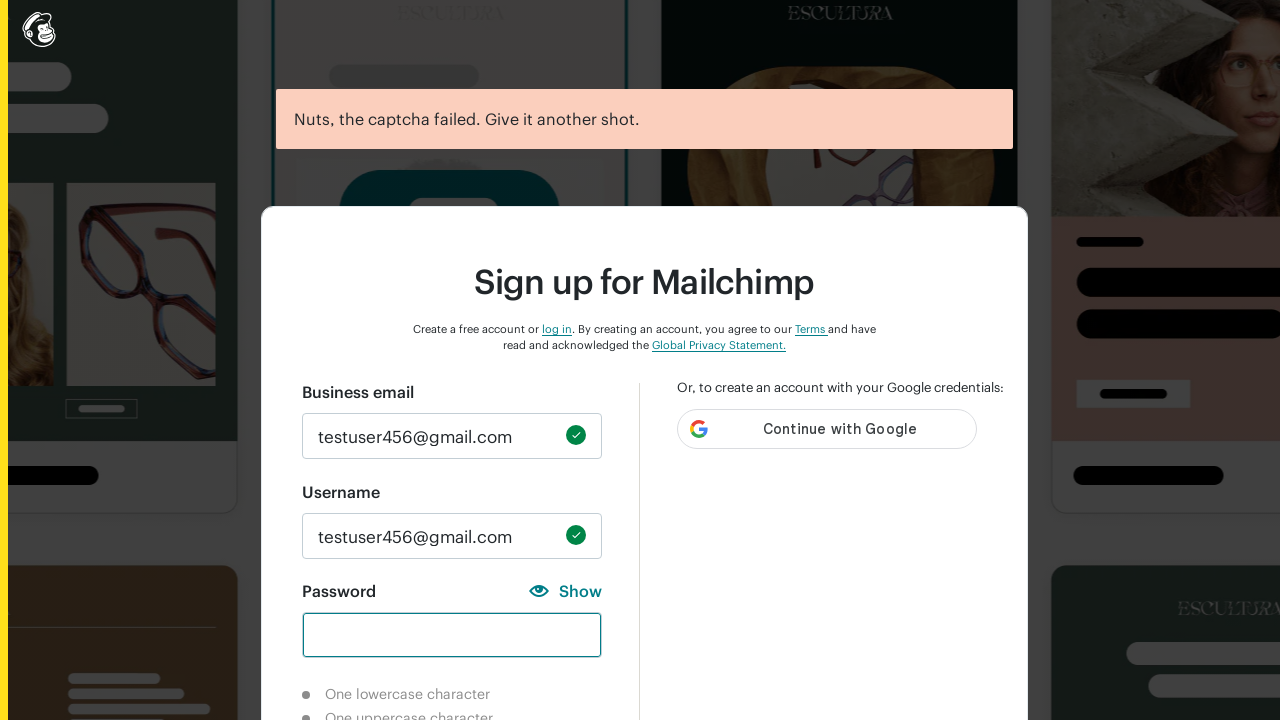

Entered 'Ab@ab' to test minimum length with mixed characters on input#new_password
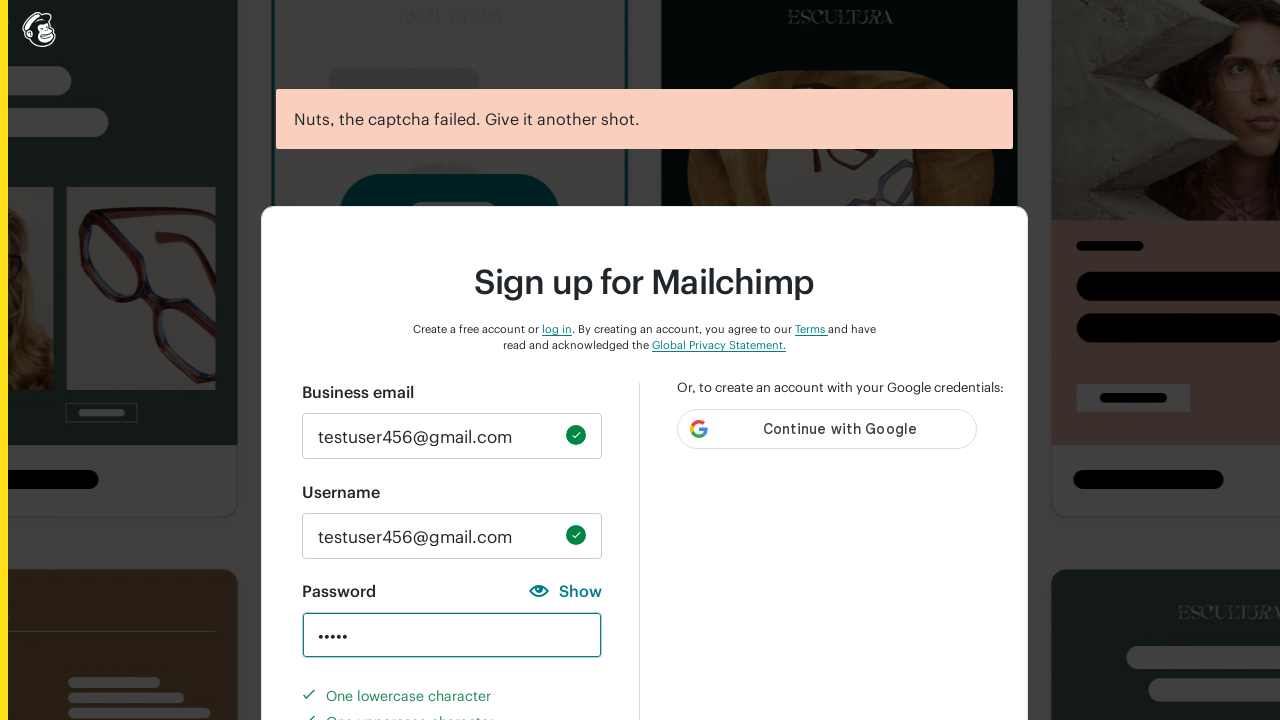

Verified lowercase requirement indicator shows completed
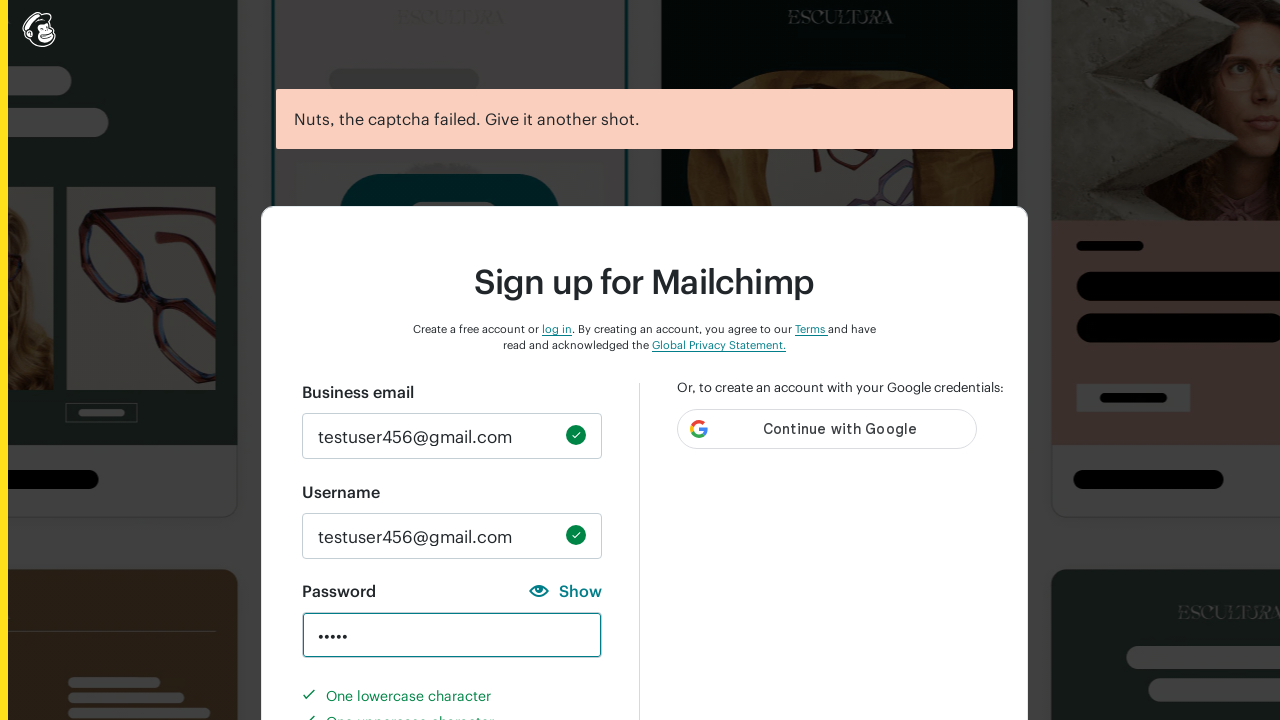

Verified uppercase requirement indicator shows completed
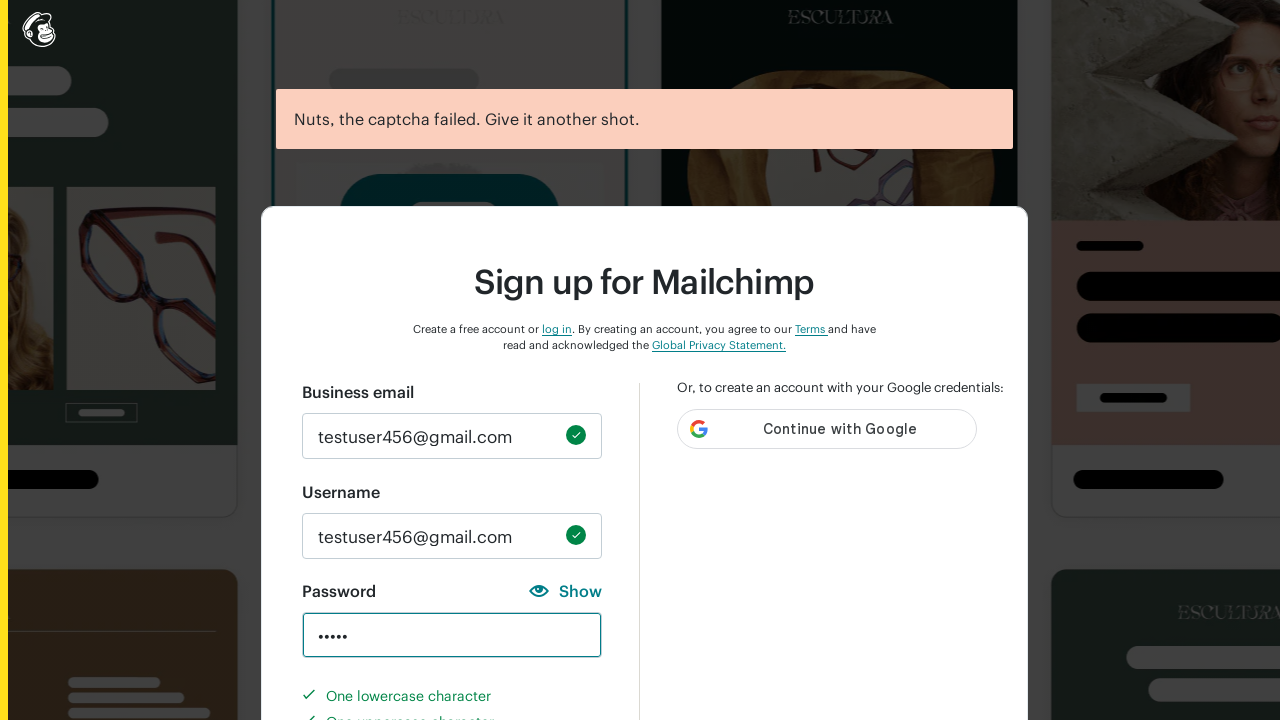

Verified number requirement indicator shows not-completed
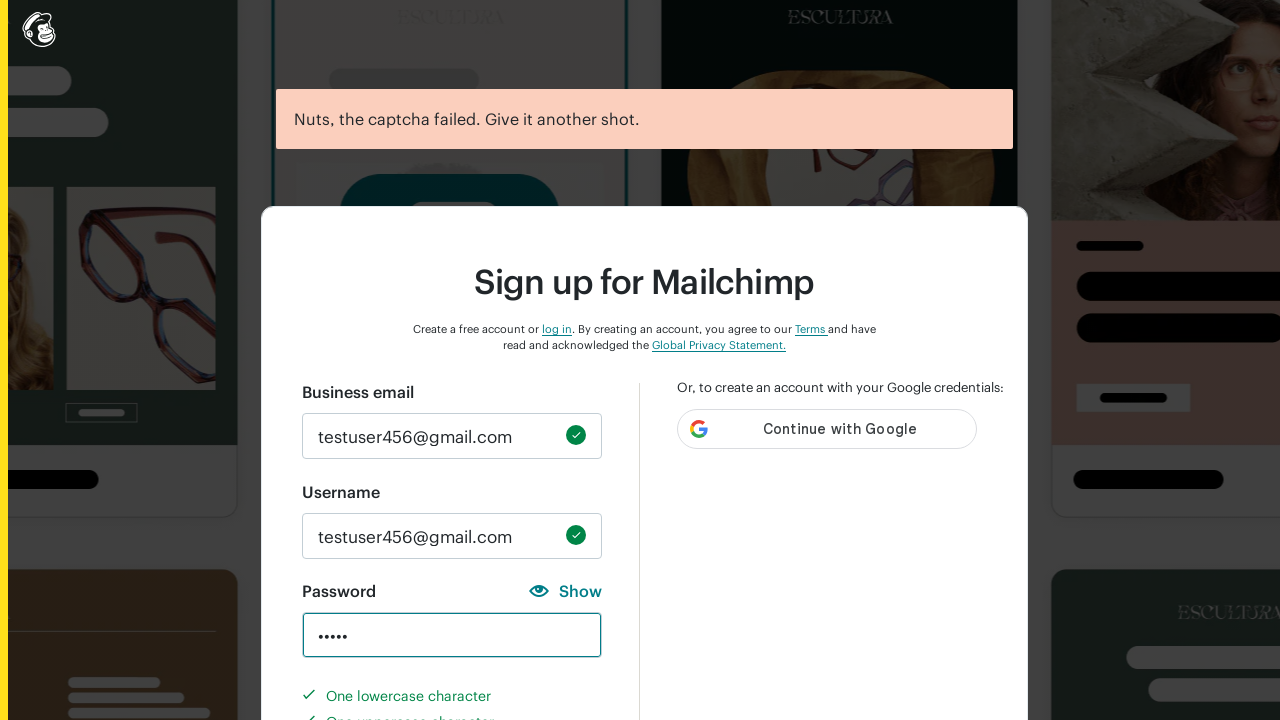

Verified special character requirement indicator shows completed
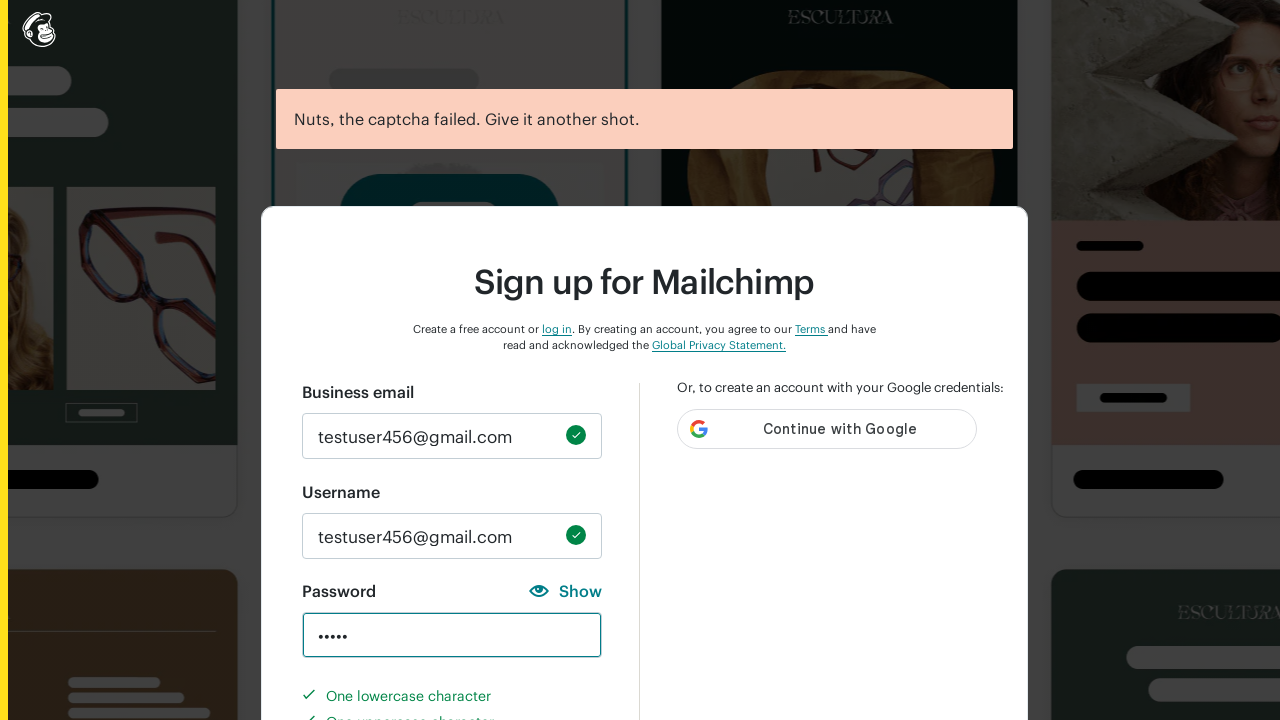

Verified 8-character minimum requirement indicator shows not-completed
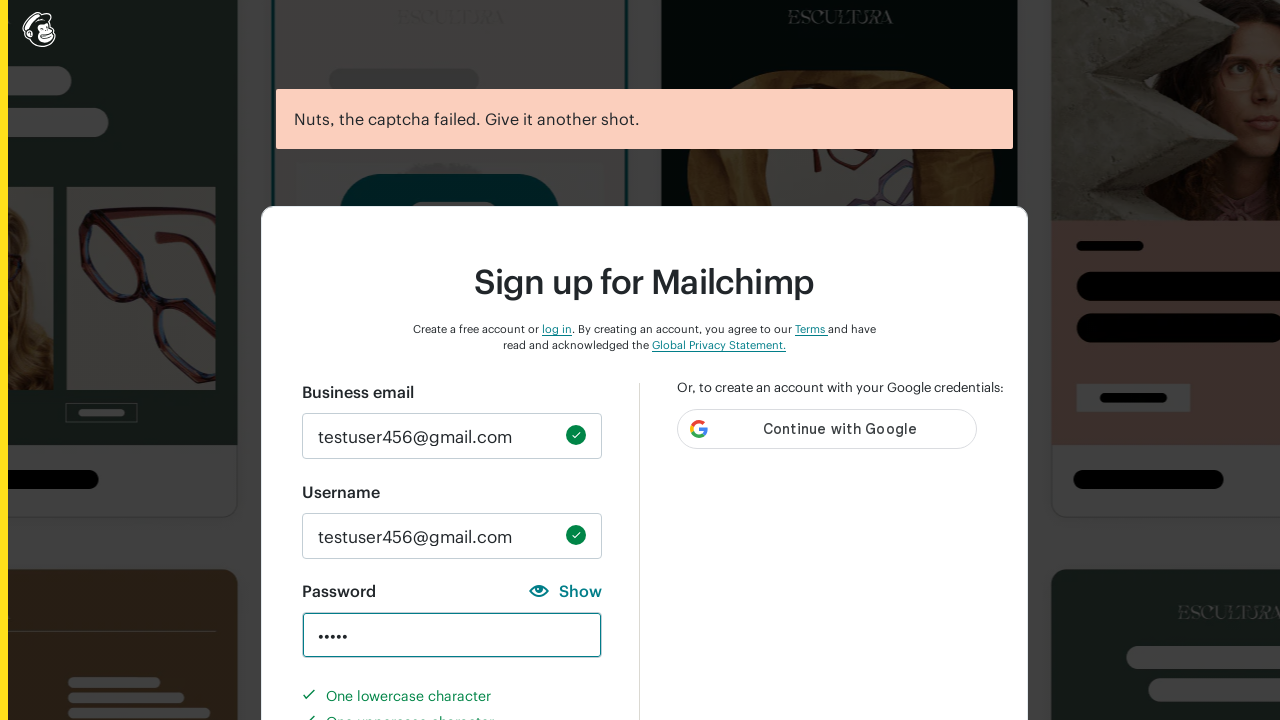

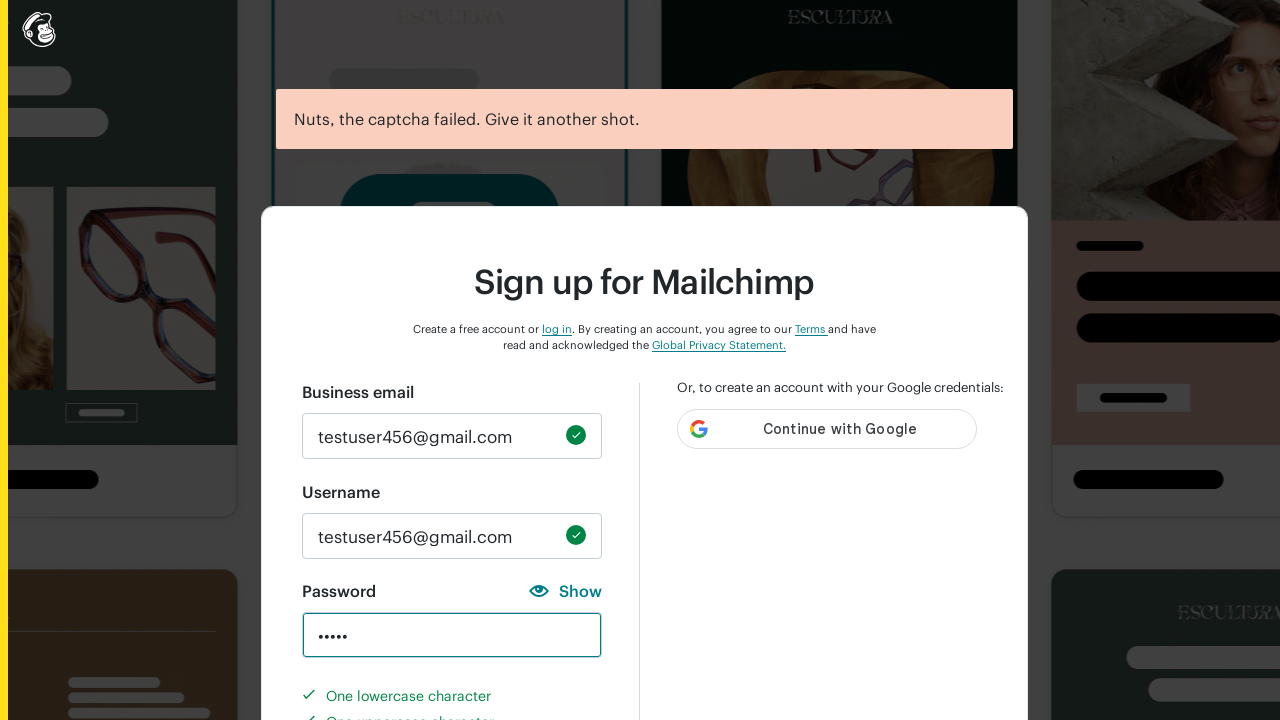